Tests a date picker widget by selecting various dates including today, next month, next year, previous month, and random dates from previous year

Starting URL: https://seleniumui.moderntester.pl/datepicker.php

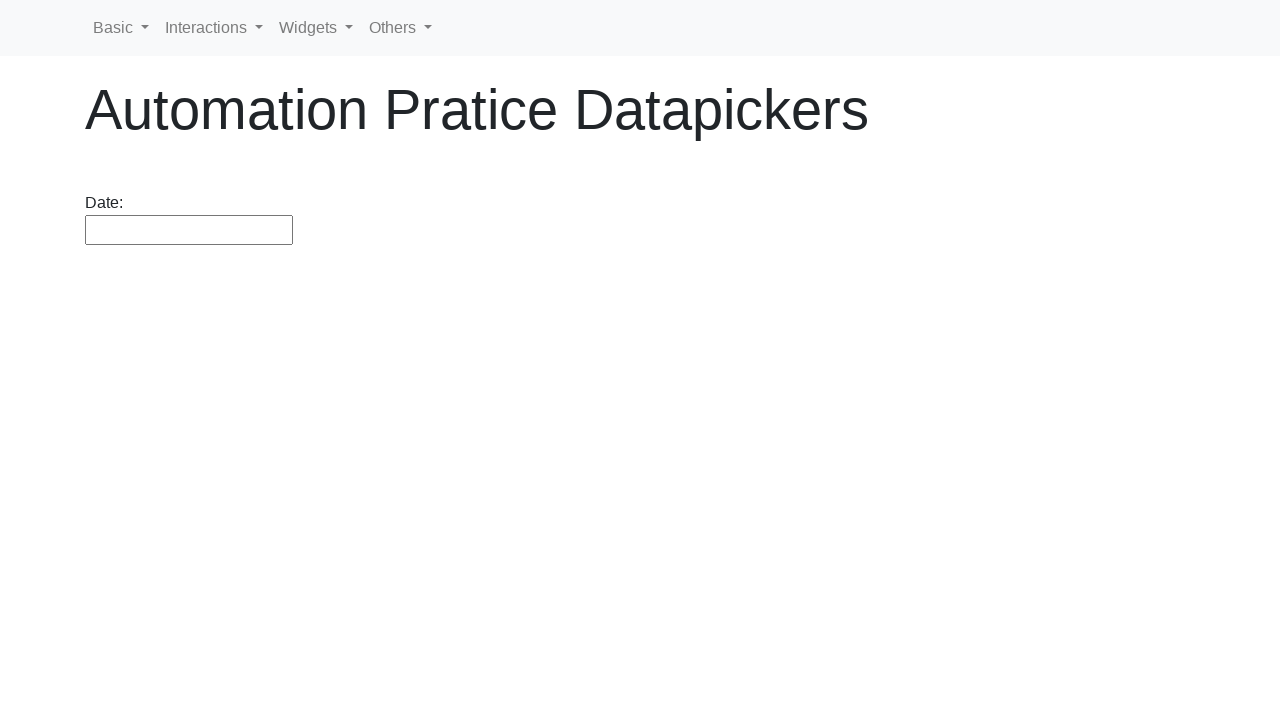

Clicked datepicker to open it at (189, 230) on #datepicker
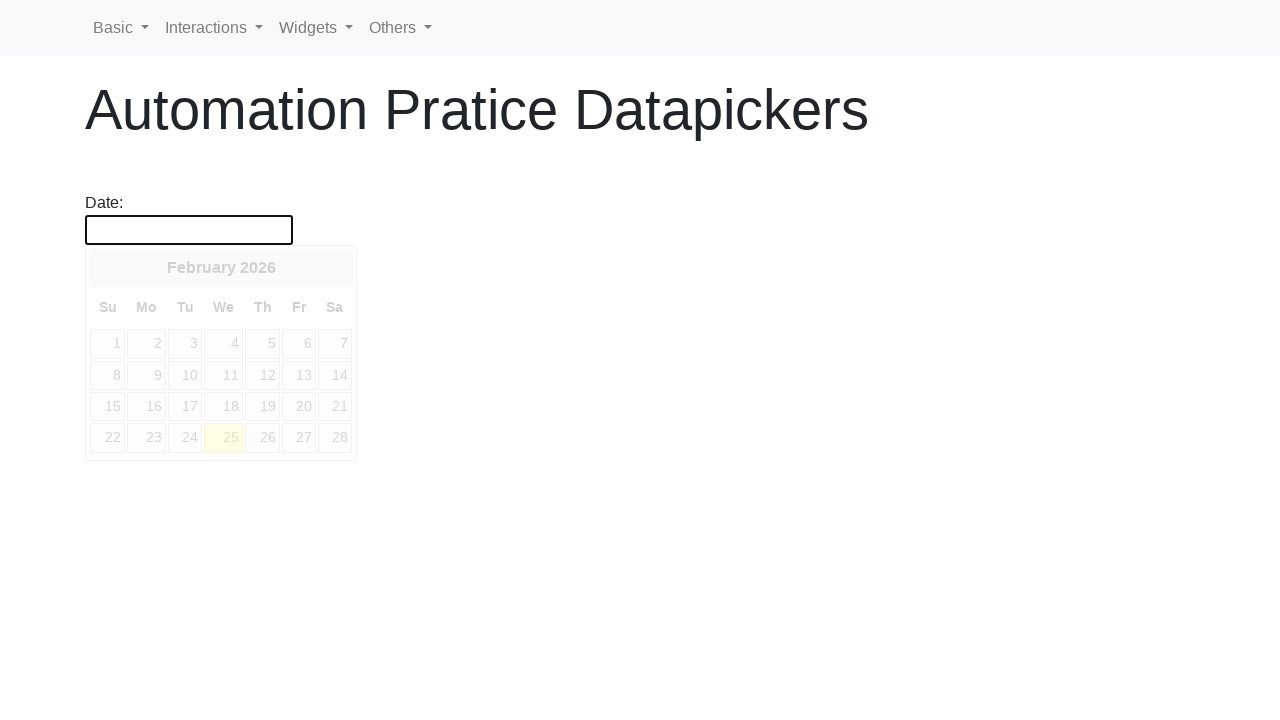

Date picker calendar appeared
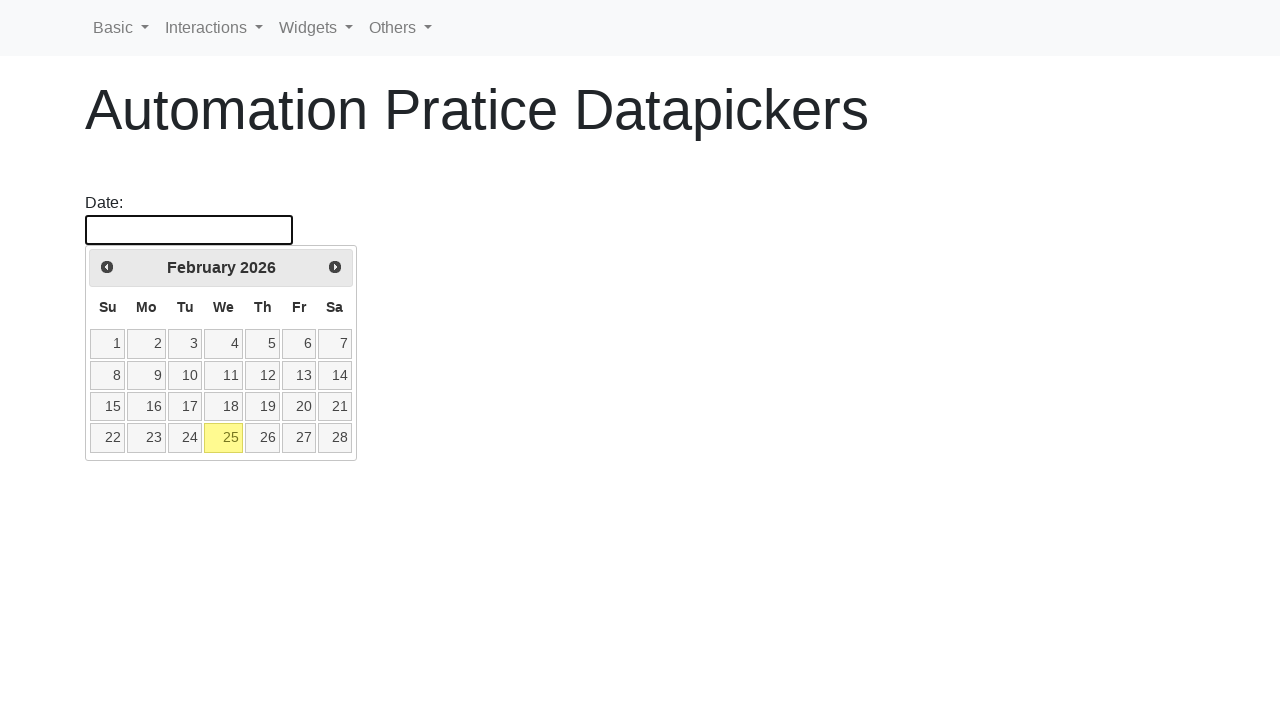

Selected day 25 from the calendar (year: 2026, month: 2) at (224, 438) on //td[not(contains(@class, 'ui-datepicker-other-month'))]//a[contains(@class, 'ui
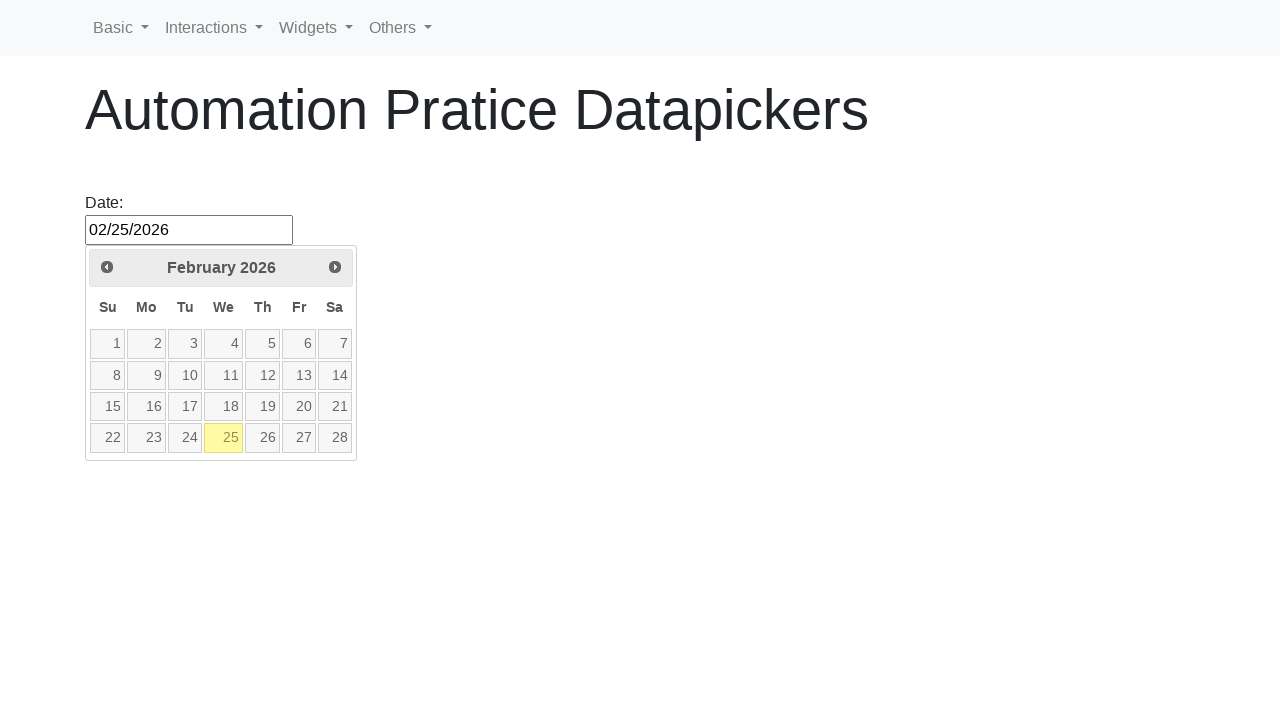

Clicked datepicker to open it at (189, 230) on #datepicker
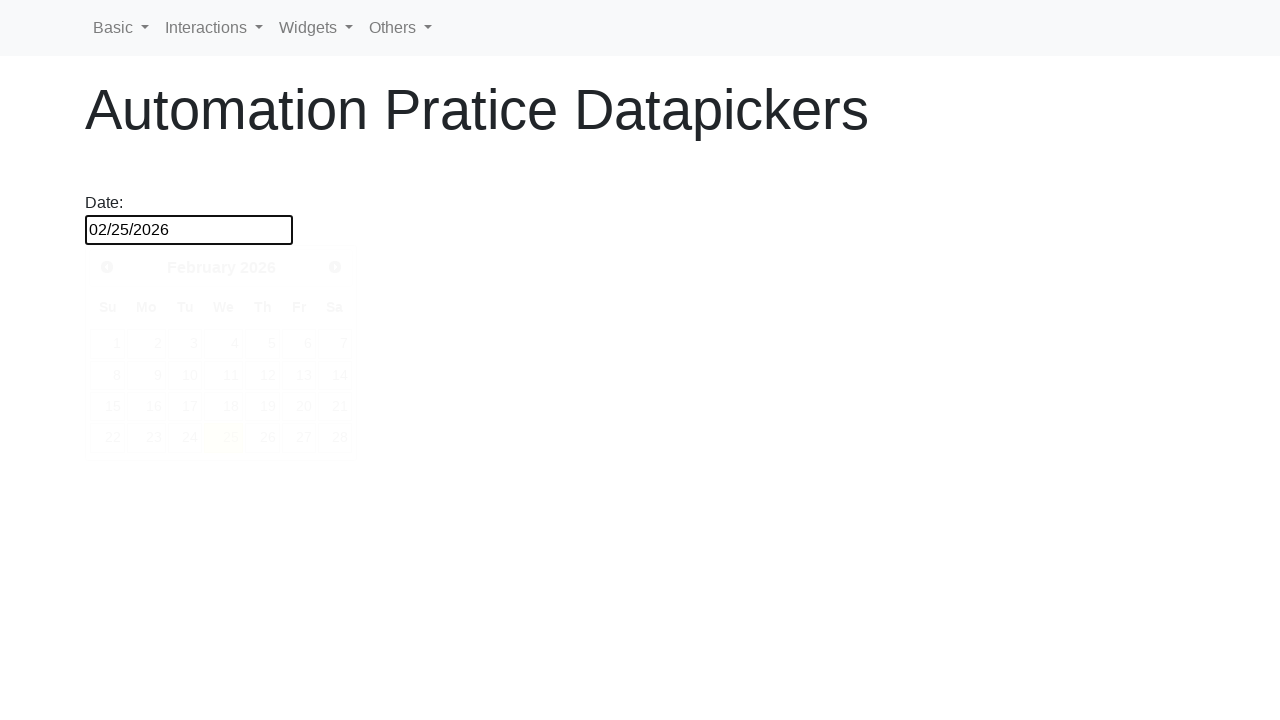

Date picker calendar appeared
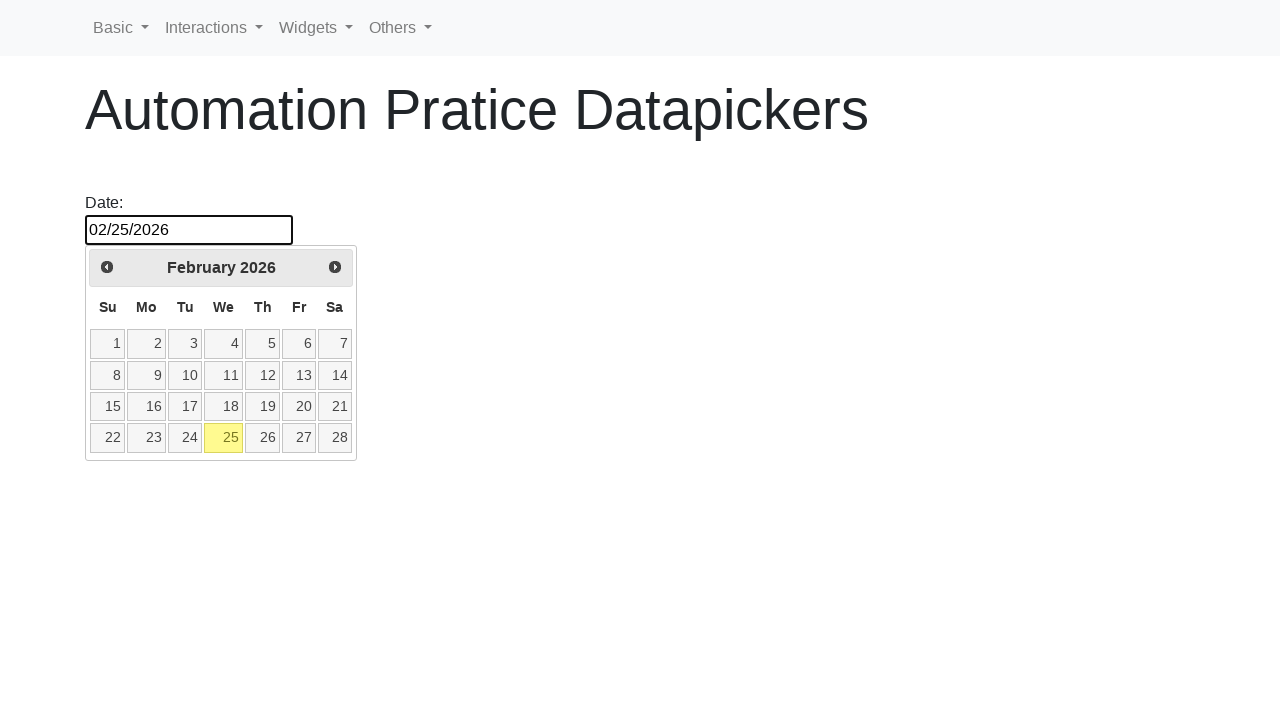

Clicked next button to navigate to month 3 at (335, 267) on .ui-datepicker-next
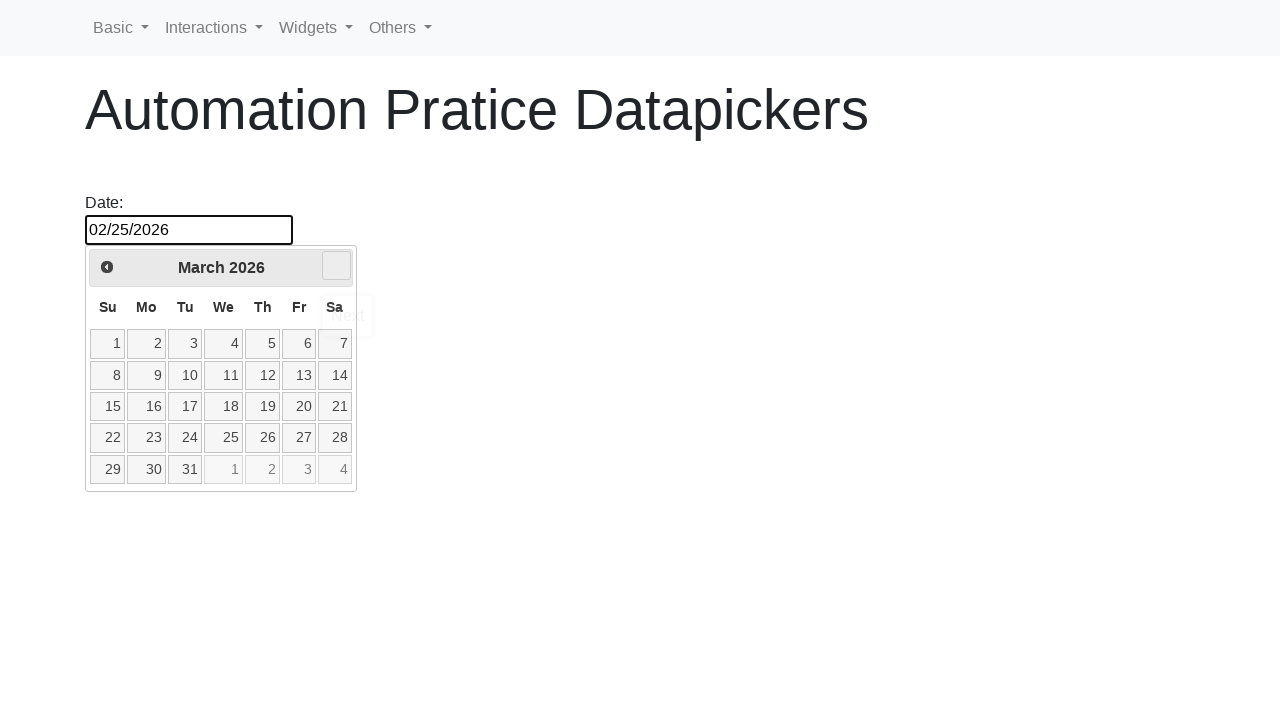

Selected day 1 from the calendar (year: 2026, month: 3) at (108, 344) on //td[not(contains(@class, 'ui-datepicker-other-month'))]//a[contains(@class, 'ui
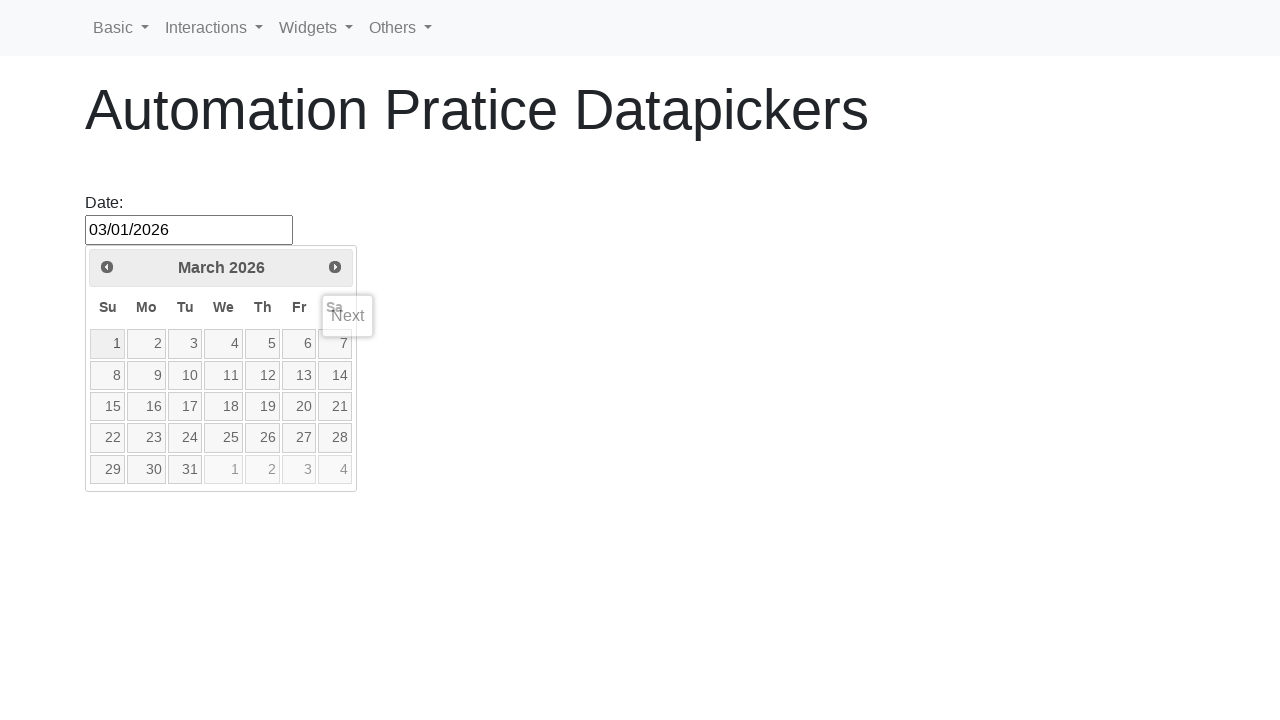

Clicked datepicker to open it at (189, 230) on #datepicker
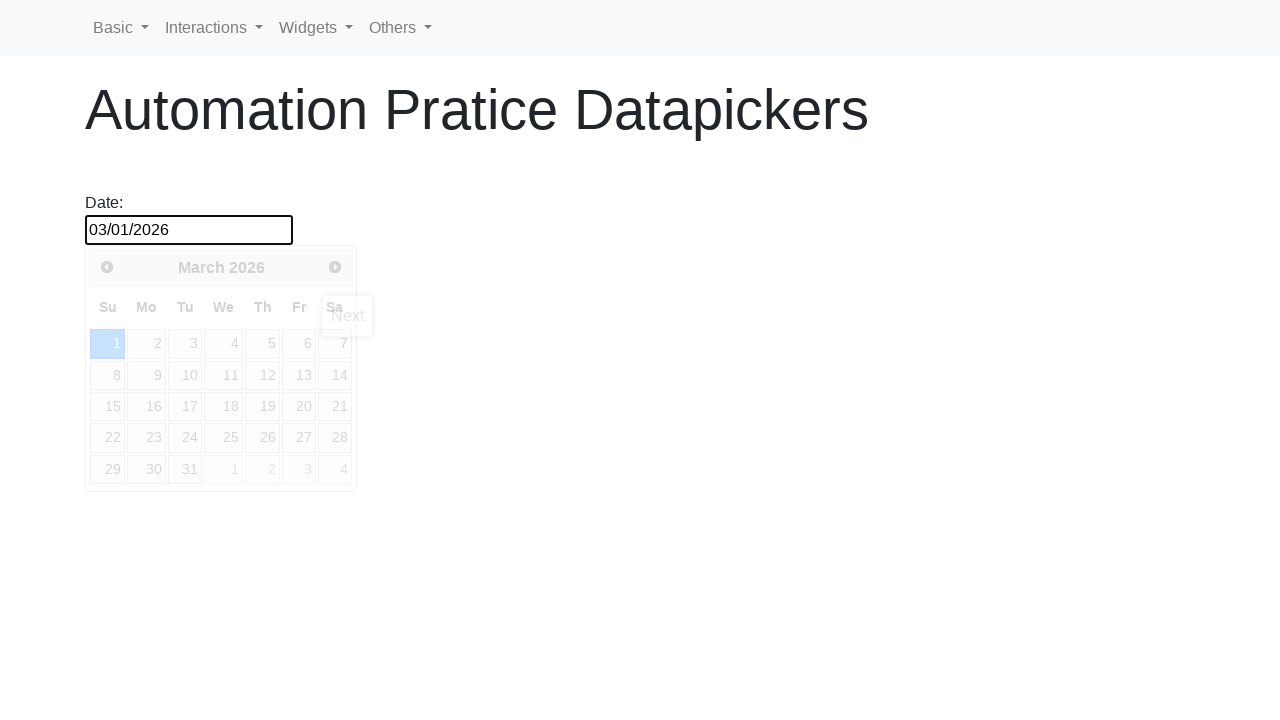

Date picker calendar appeared
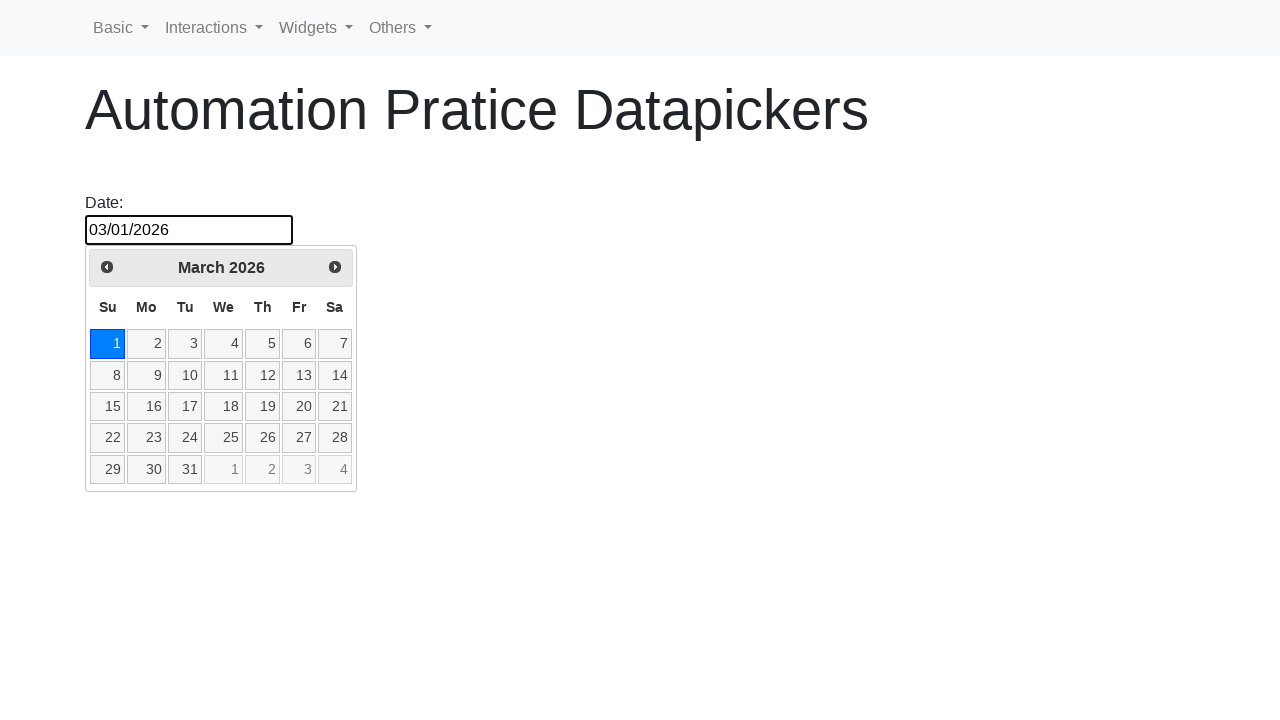

Clicked next button to navigate forward to year 2027 at (335, 267) on .ui-datepicker-next
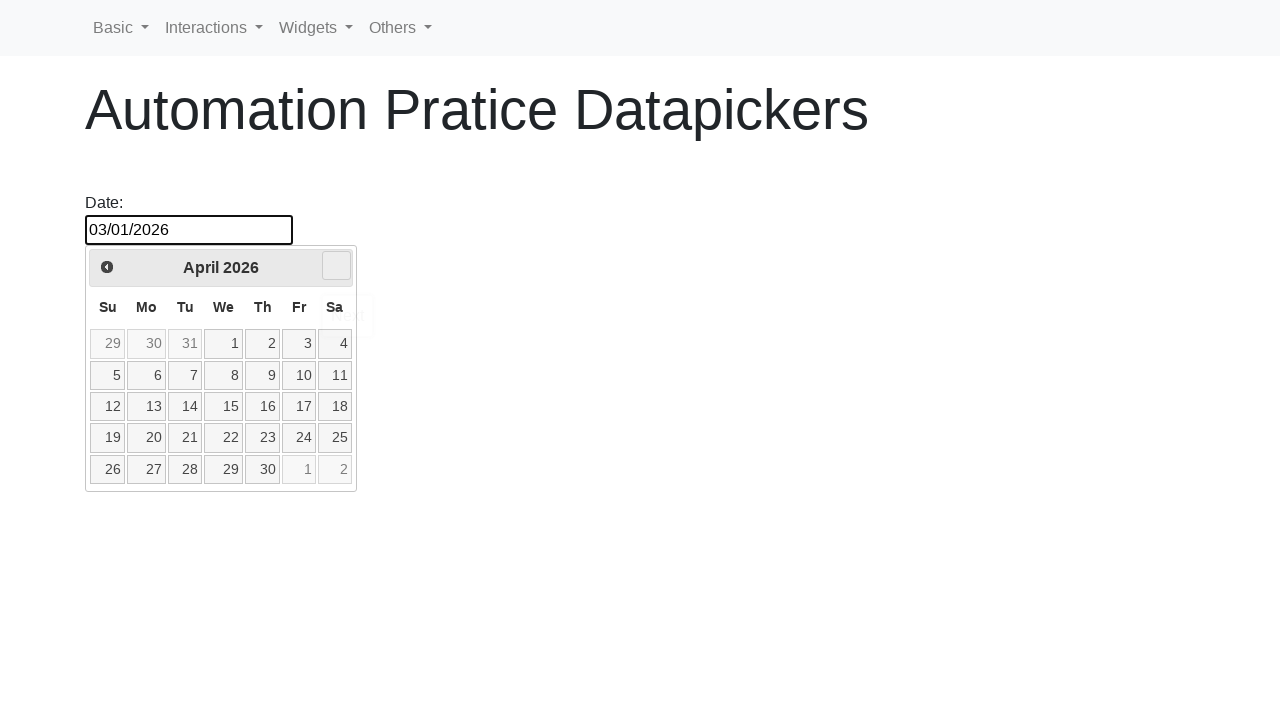

Clicked next button to navigate forward to year 2027 at (336, 266) on .ui-datepicker-next
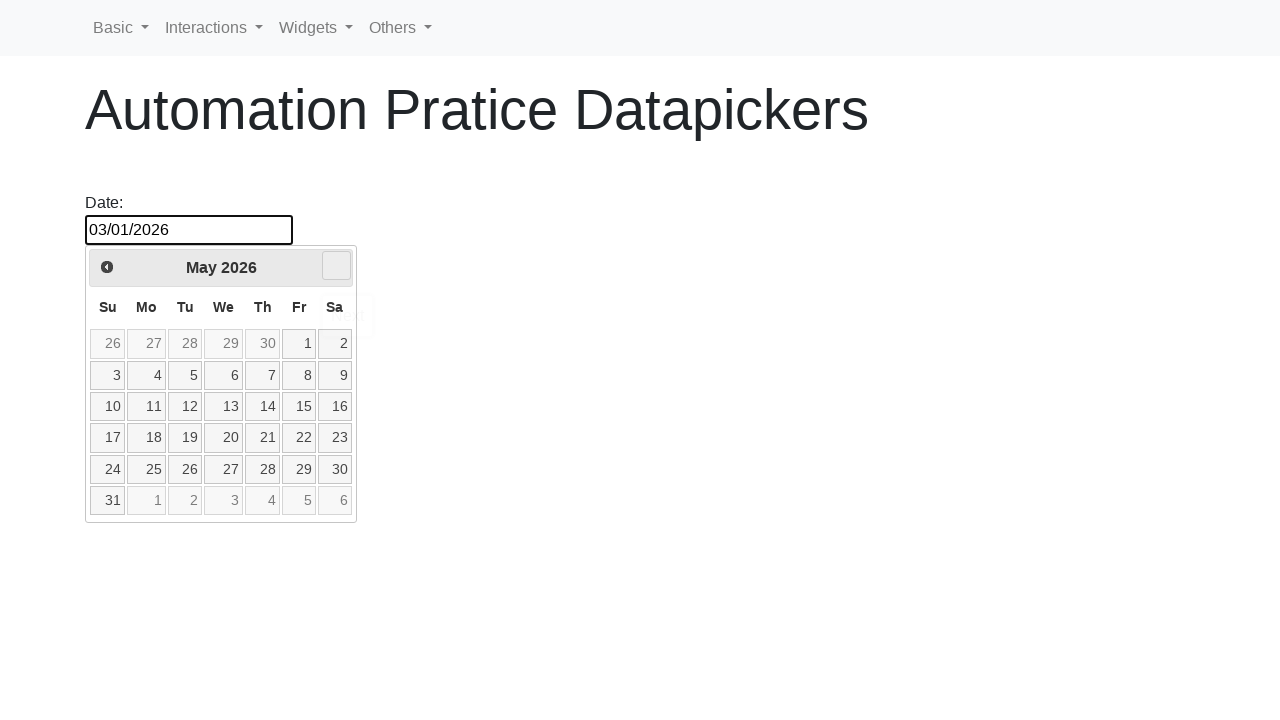

Clicked next button to navigate forward to year 2027 at (336, 266) on .ui-datepicker-next
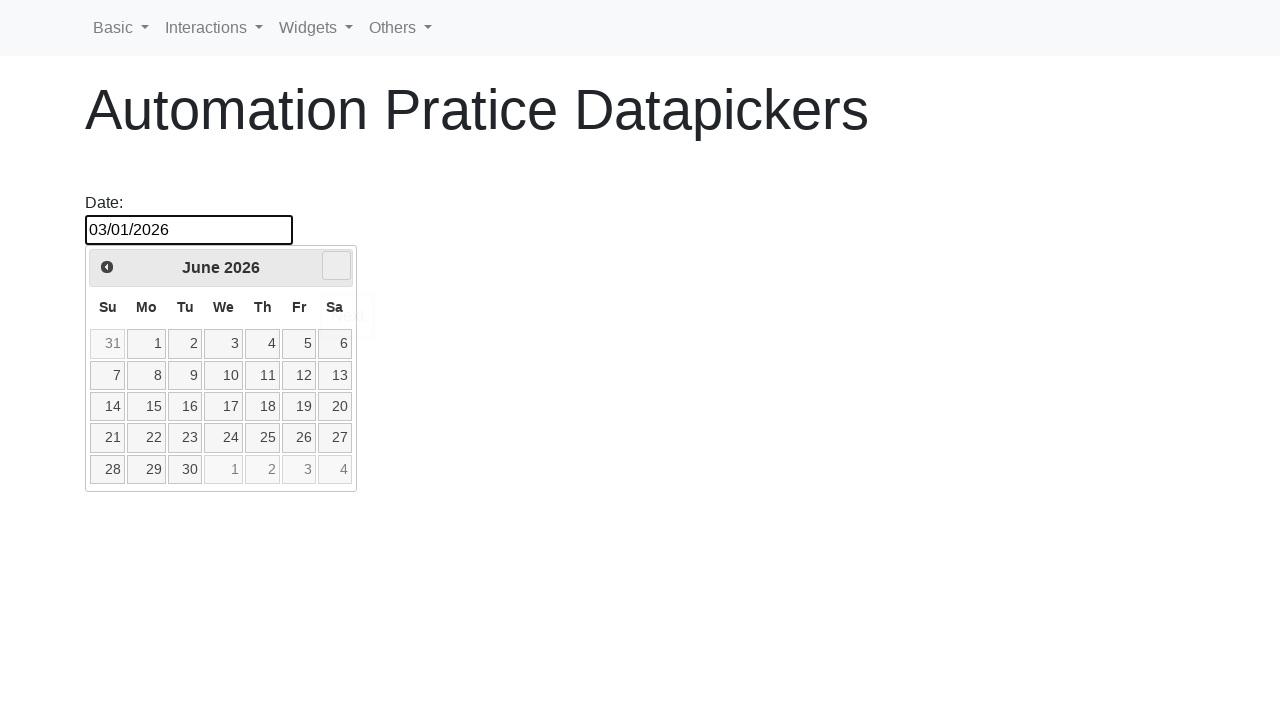

Clicked next button to navigate forward to year 2027 at (336, 266) on .ui-datepicker-next
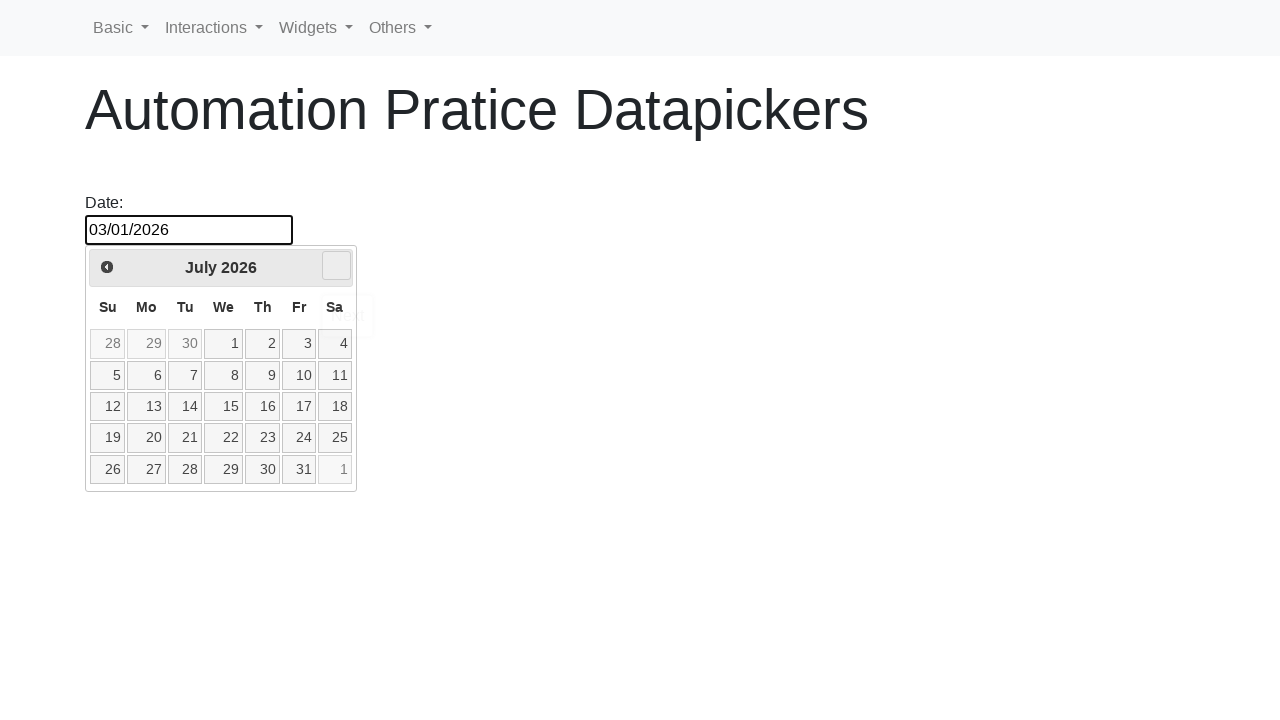

Clicked next button to navigate forward to year 2027 at (336, 266) on .ui-datepicker-next
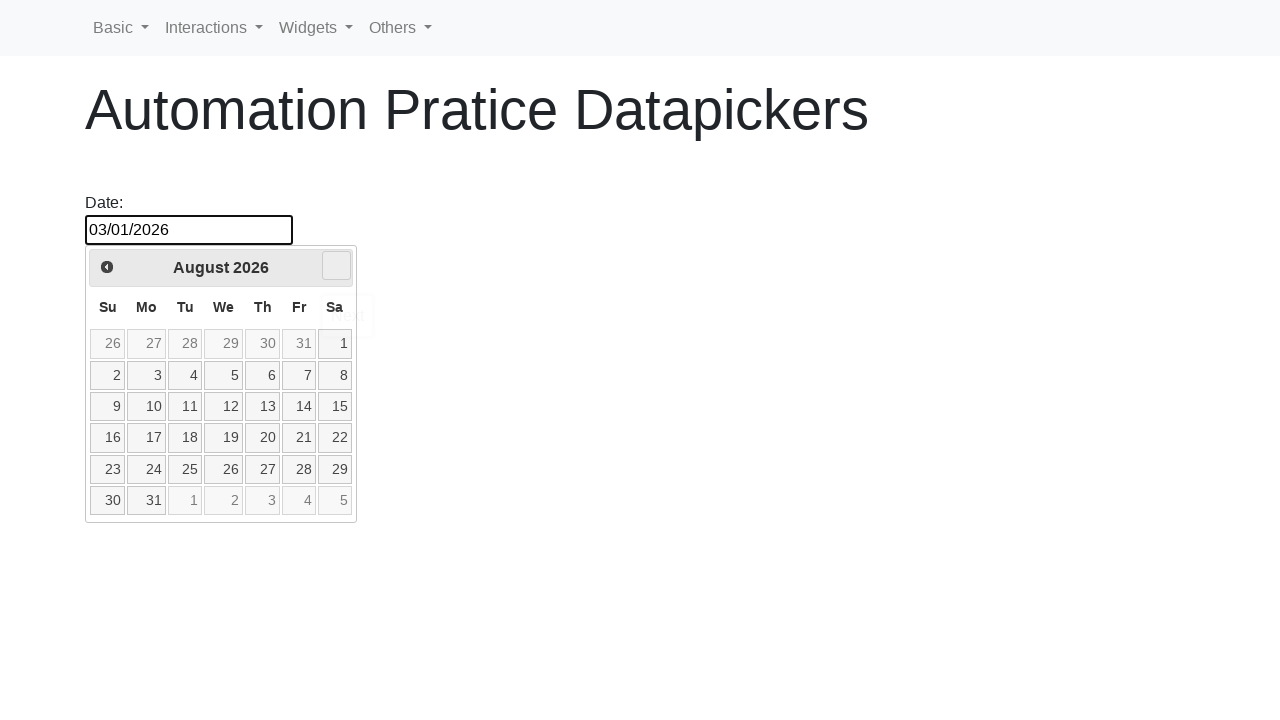

Clicked next button to navigate forward to year 2027 at (336, 266) on .ui-datepicker-next
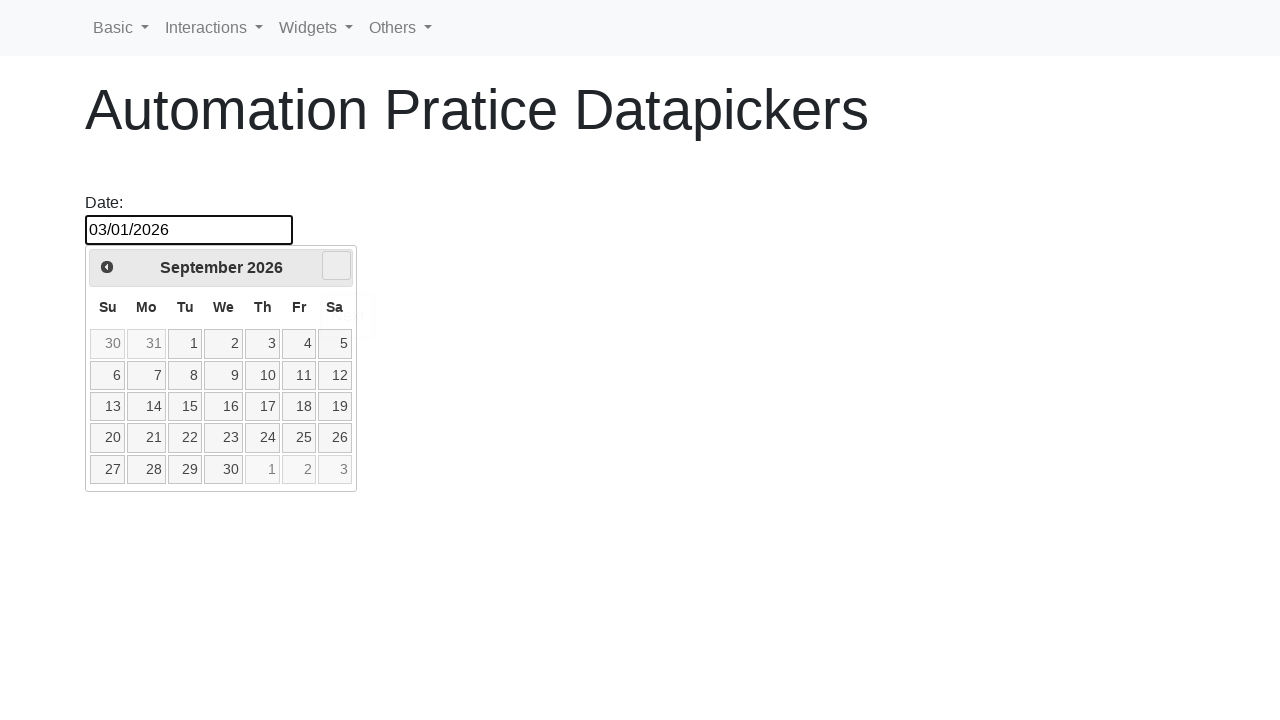

Clicked next button to navigate forward to year 2027 at (336, 266) on .ui-datepicker-next
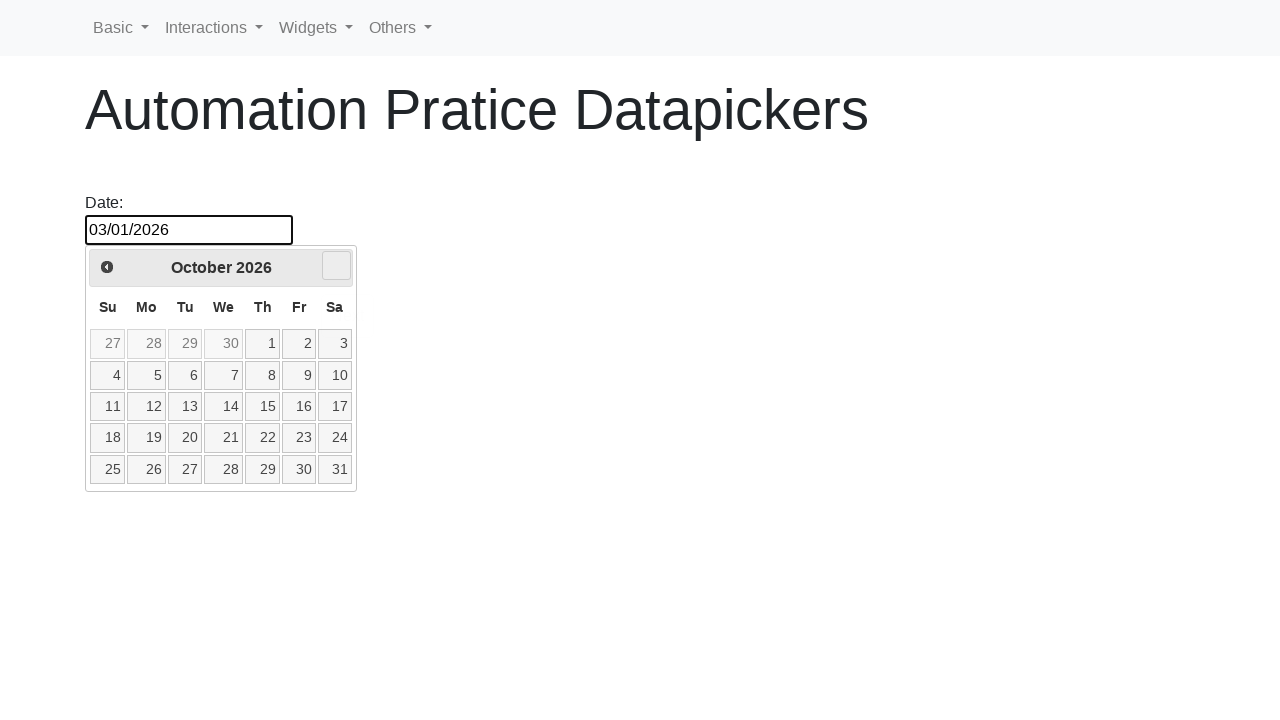

Clicked next button to navigate forward to year 2027 at (336, 266) on .ui-datepicker-next
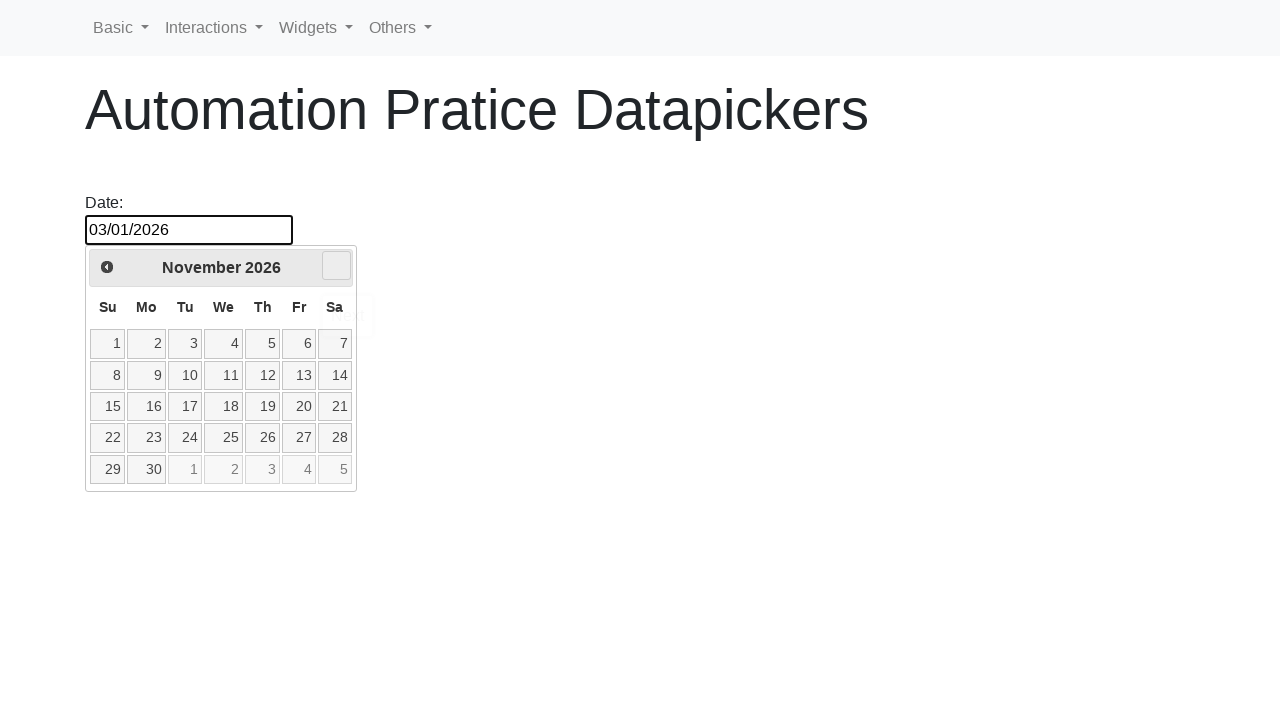

Clicked next button to navigate forward to year 2027 at (336, 266) on .ui-datepicker-next
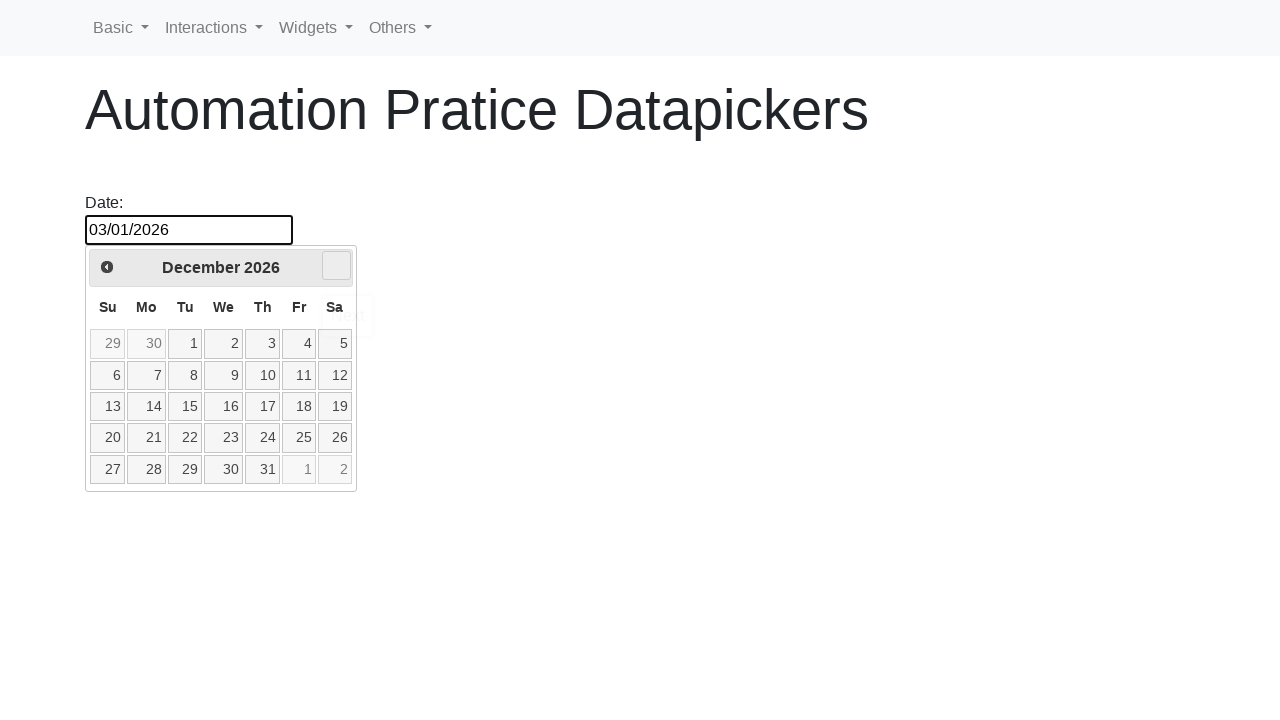

Clicked next button to navigate forward to year 2027 at (336, 266) on .ui-datepicker-next
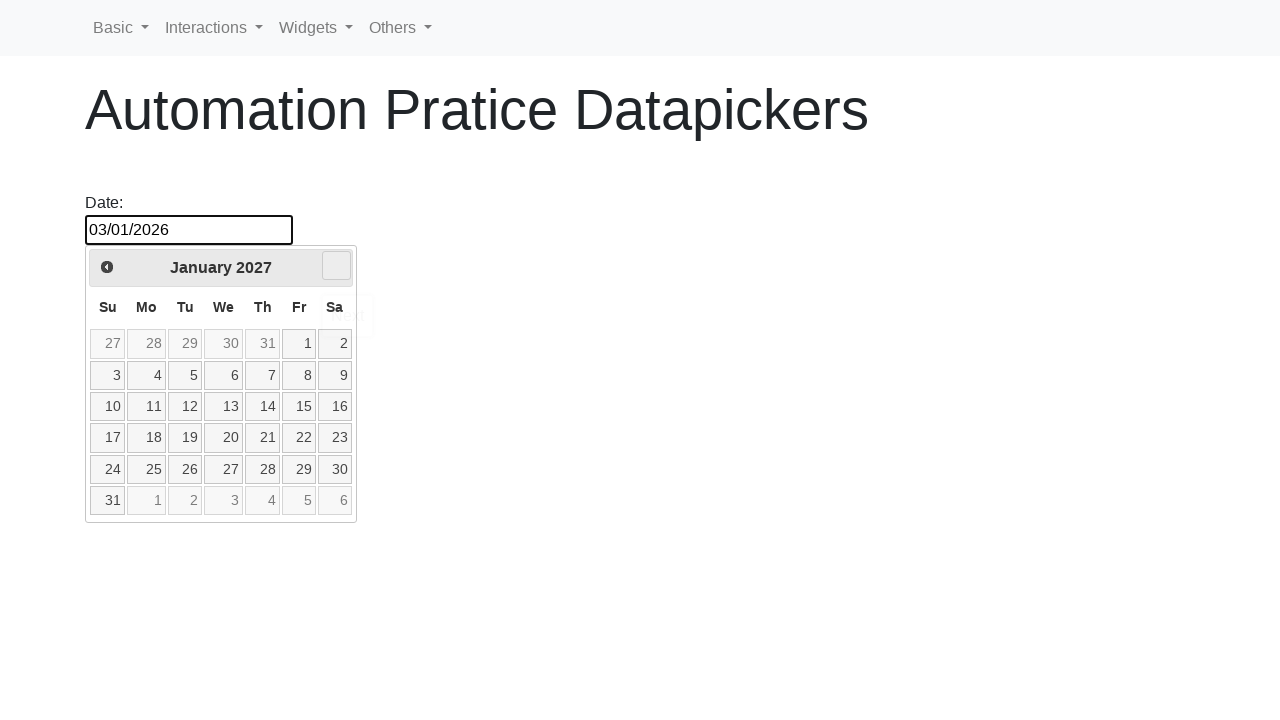

Selected day 31 from the calendar (year: 2027, month: 1) at (108, 501) on //td[not(contains(@class, 'ui-datepicker-other-month'))]//a[contains(@class, 'ui
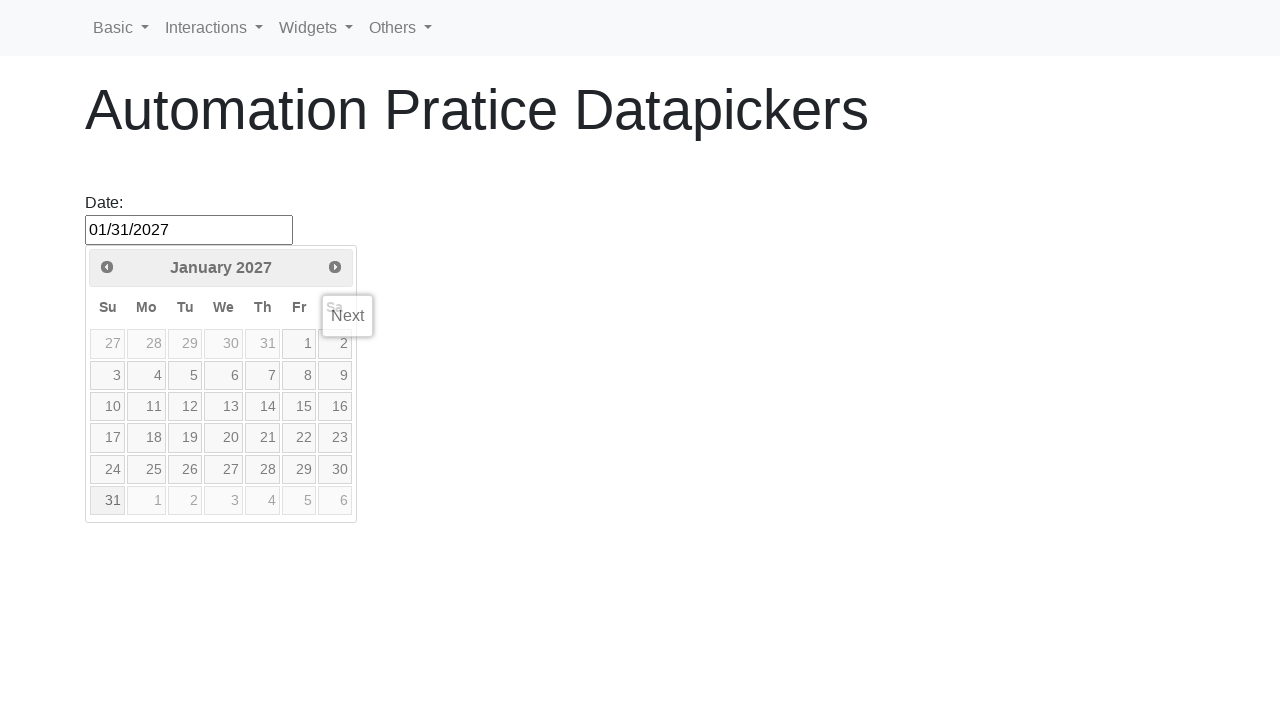

Clicked datepicker to open it at (189, 230) on #datepicker
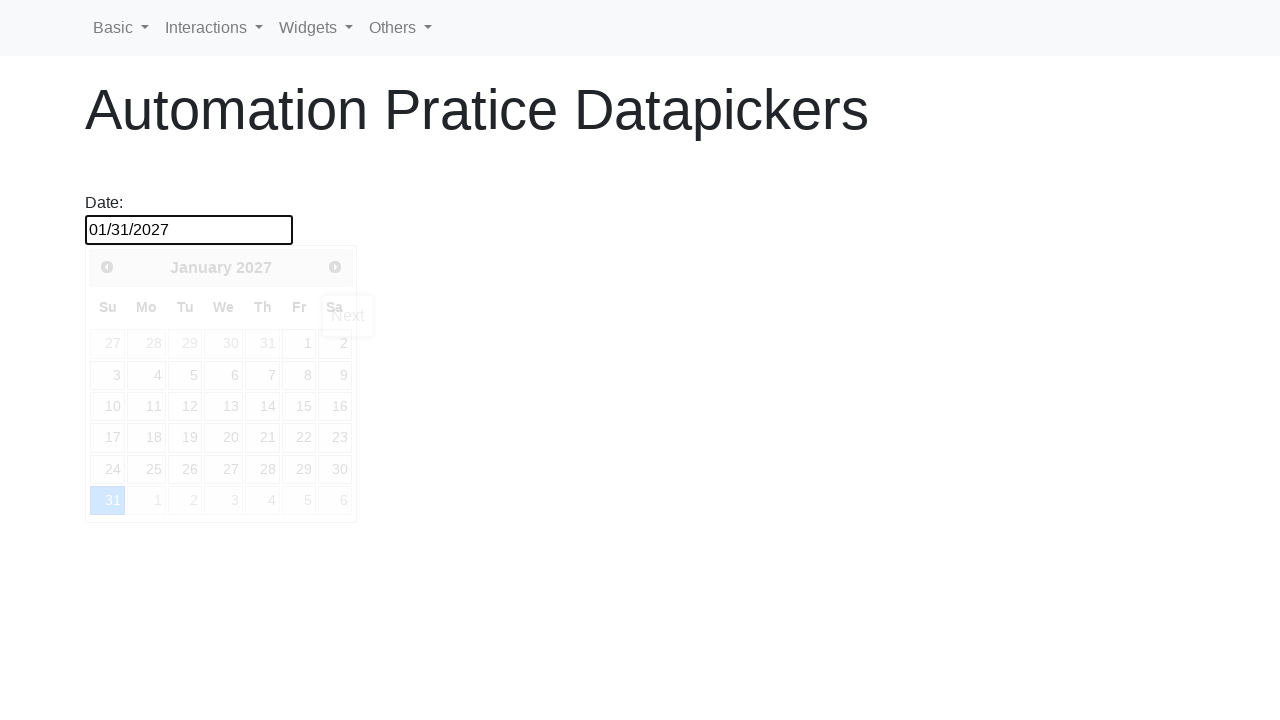

Date picker calendar appeared
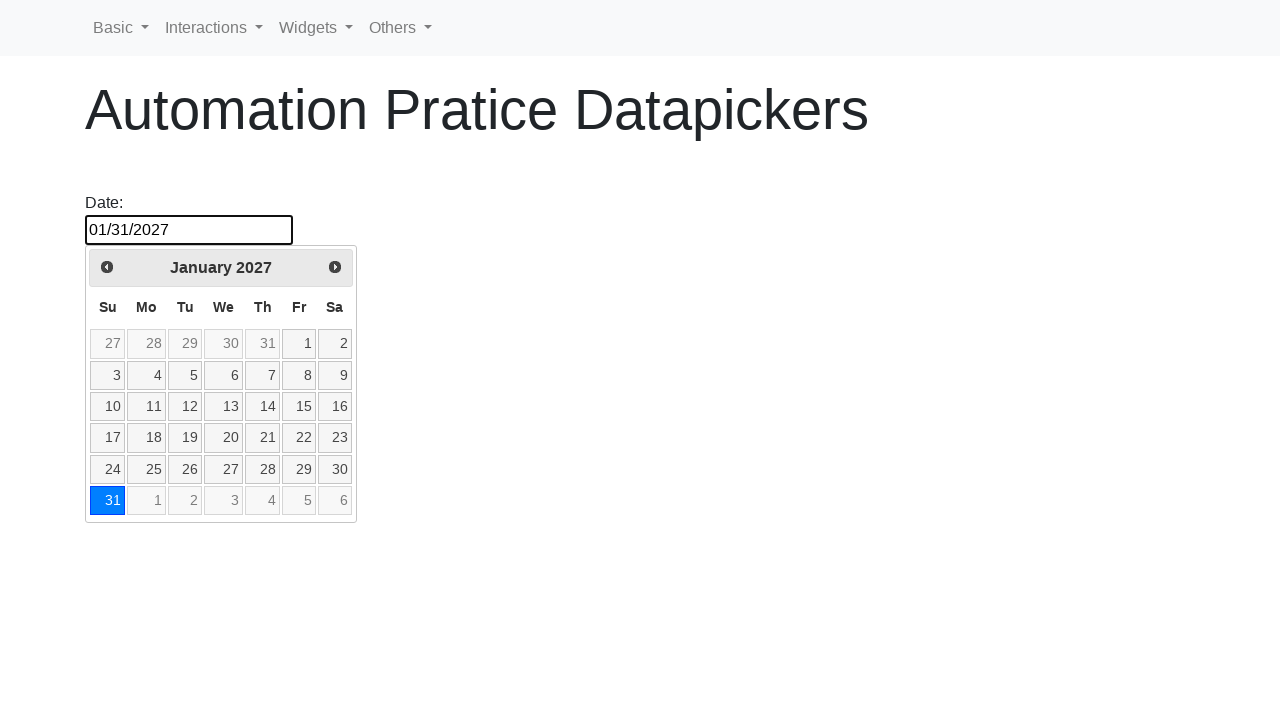

Selected day 31 from the calendar (year: 2027, month: 1) at (108, 501) on //td[not(contains(@class, 'ui-datepicker-other-month'))]//a[contains(@class, 'ui
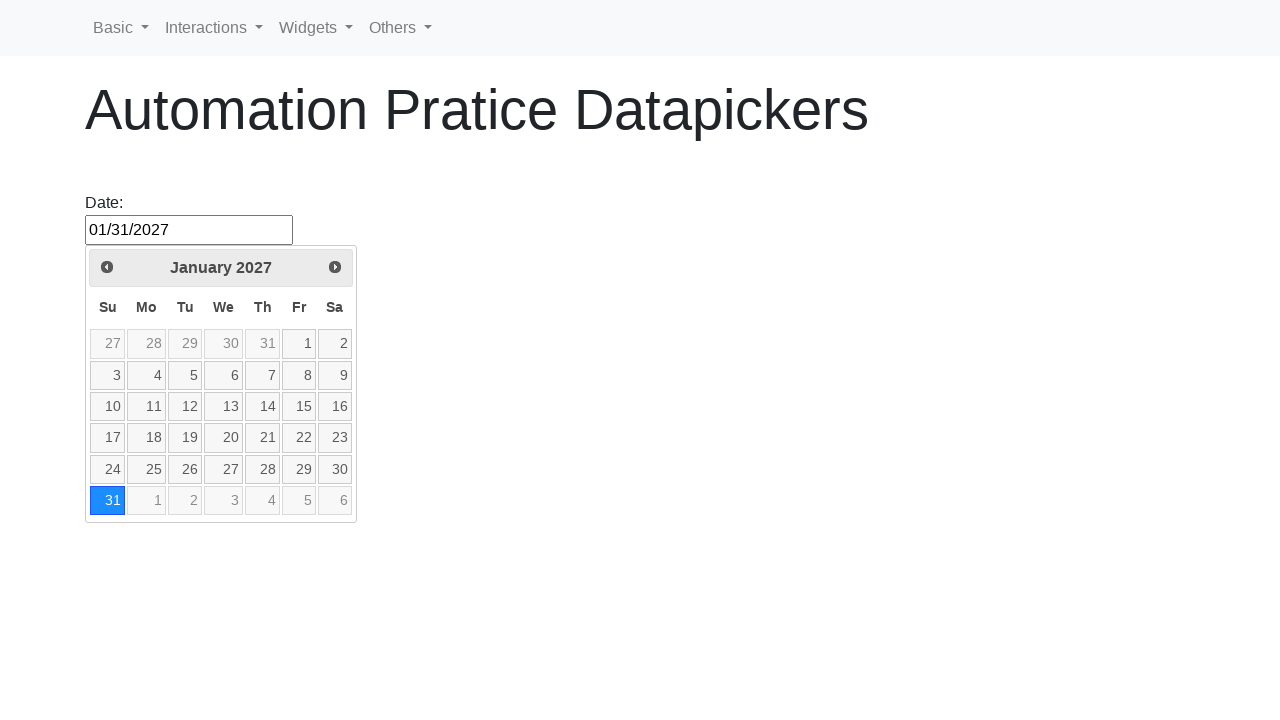

Clicked datepicker to open it at (189, 230) on #datepicker
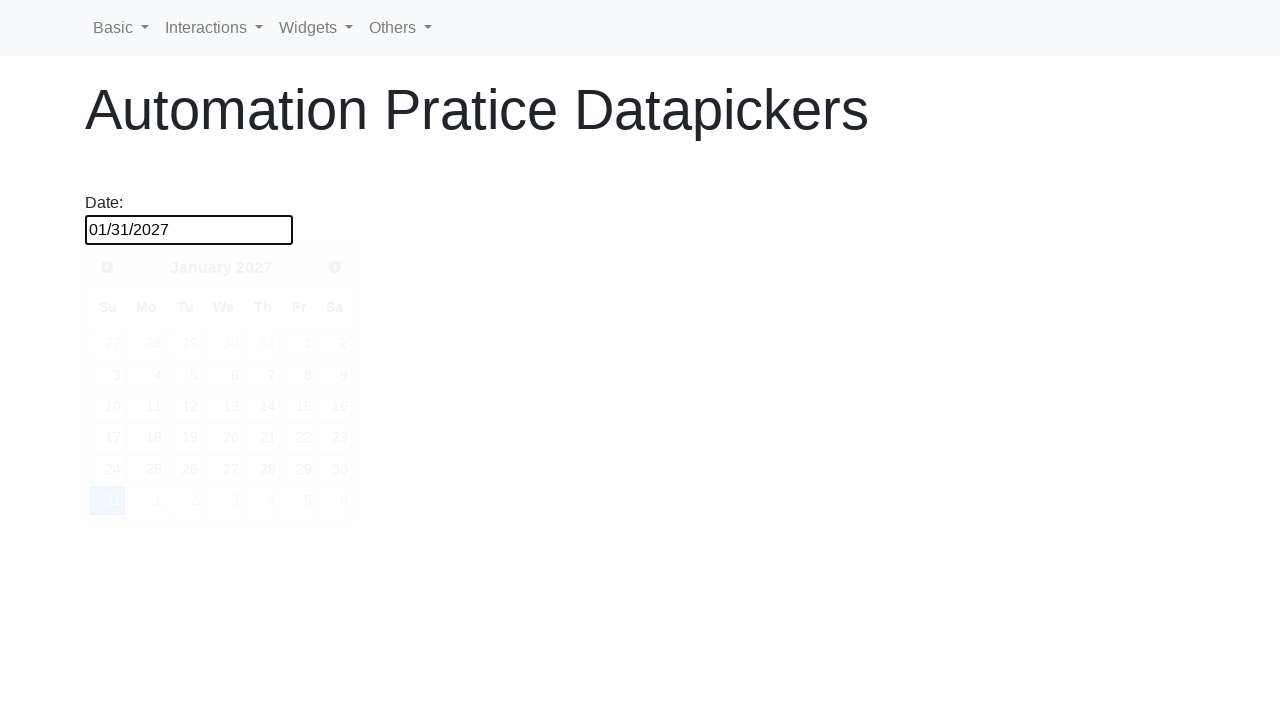

Date picker calendar appeared
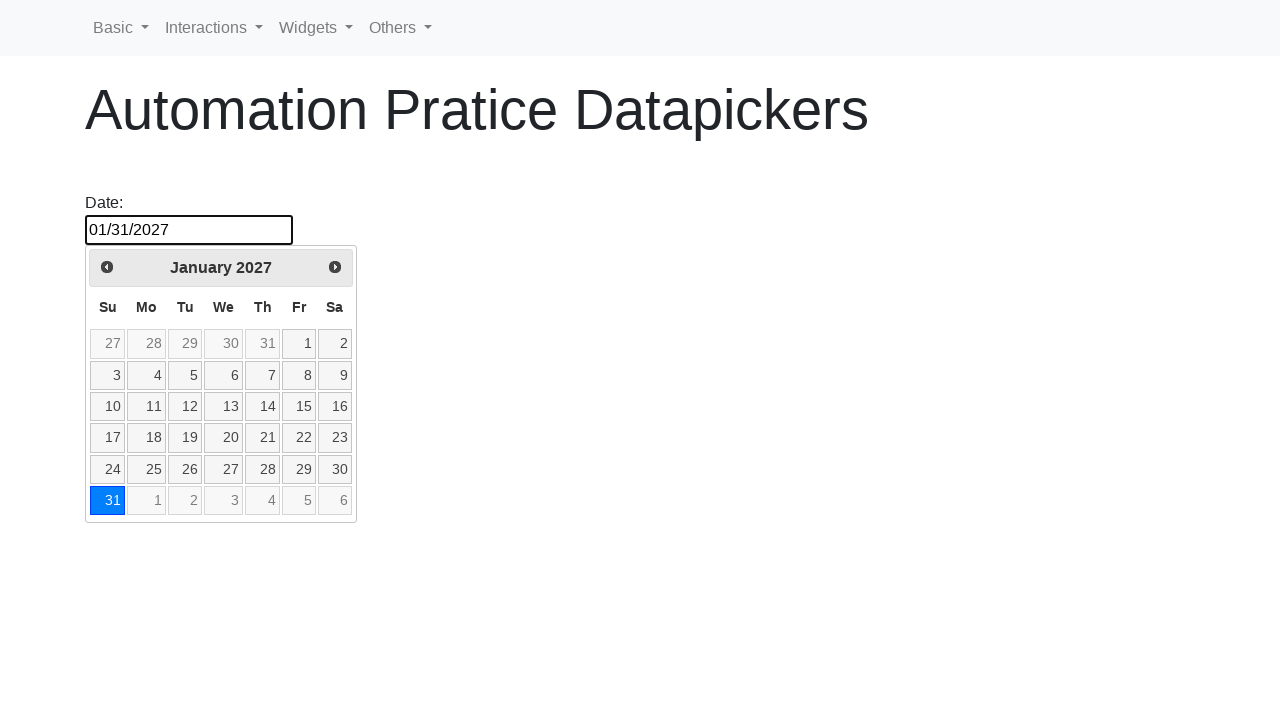

Clicked previous button to navigate backward to year 2026 at (107, 267) on .ui-datepicker-prev
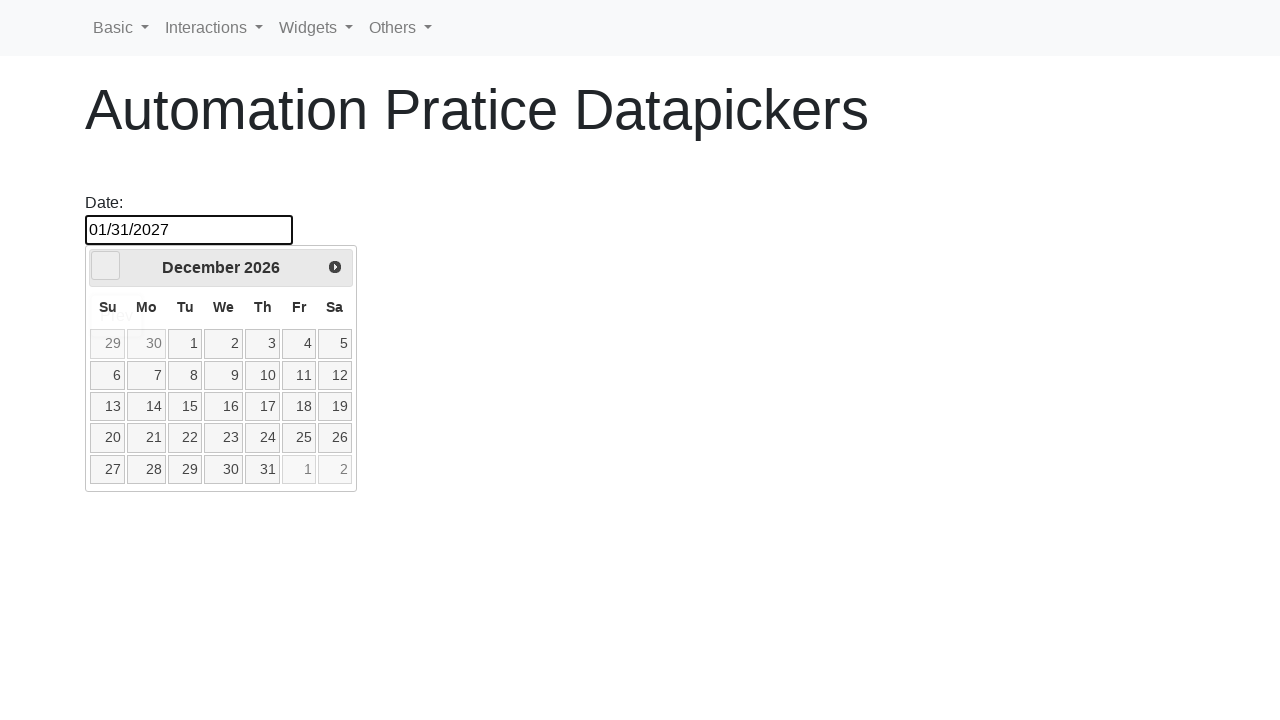

Clicked previous button to navigate to month 1 at (106, 266) on .ui-datepicker-prev
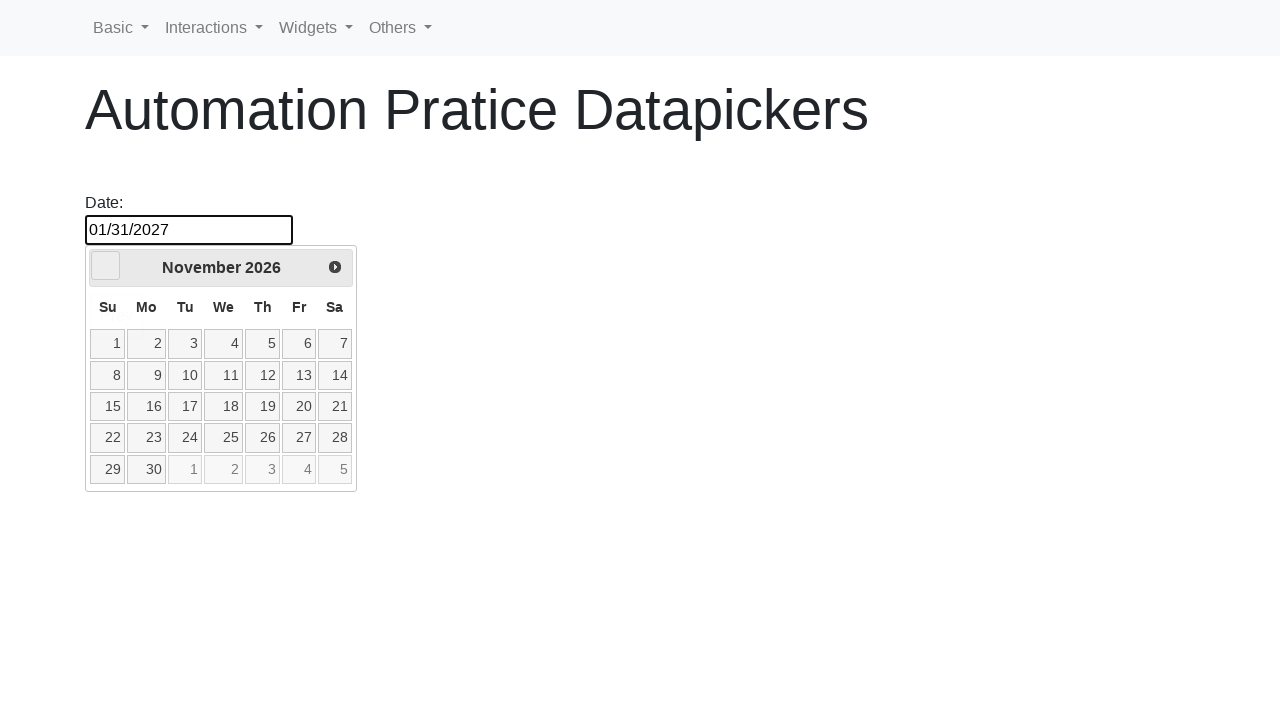

Clicked previous button to navigate to month 1 at (106, 266) on .ui-datepicker-prev
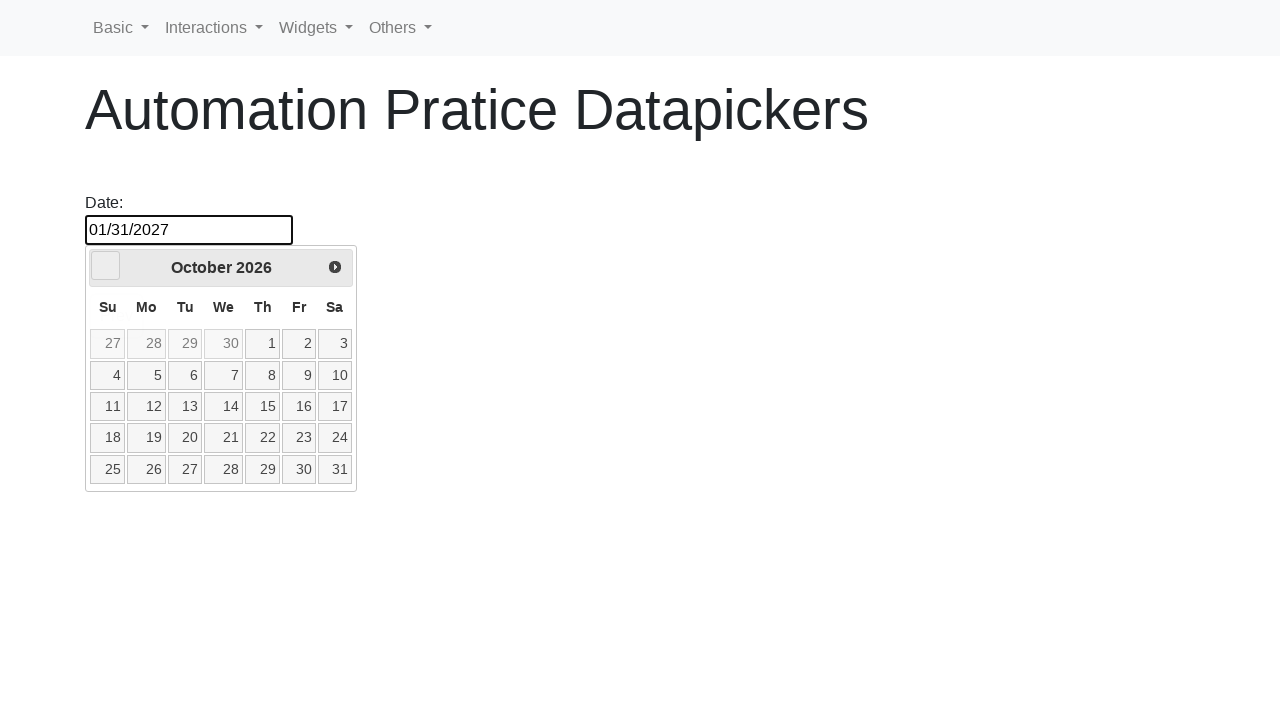

Clicked previous button to navigate to month 1 at (106, 266) on .ui-datepicker-prev
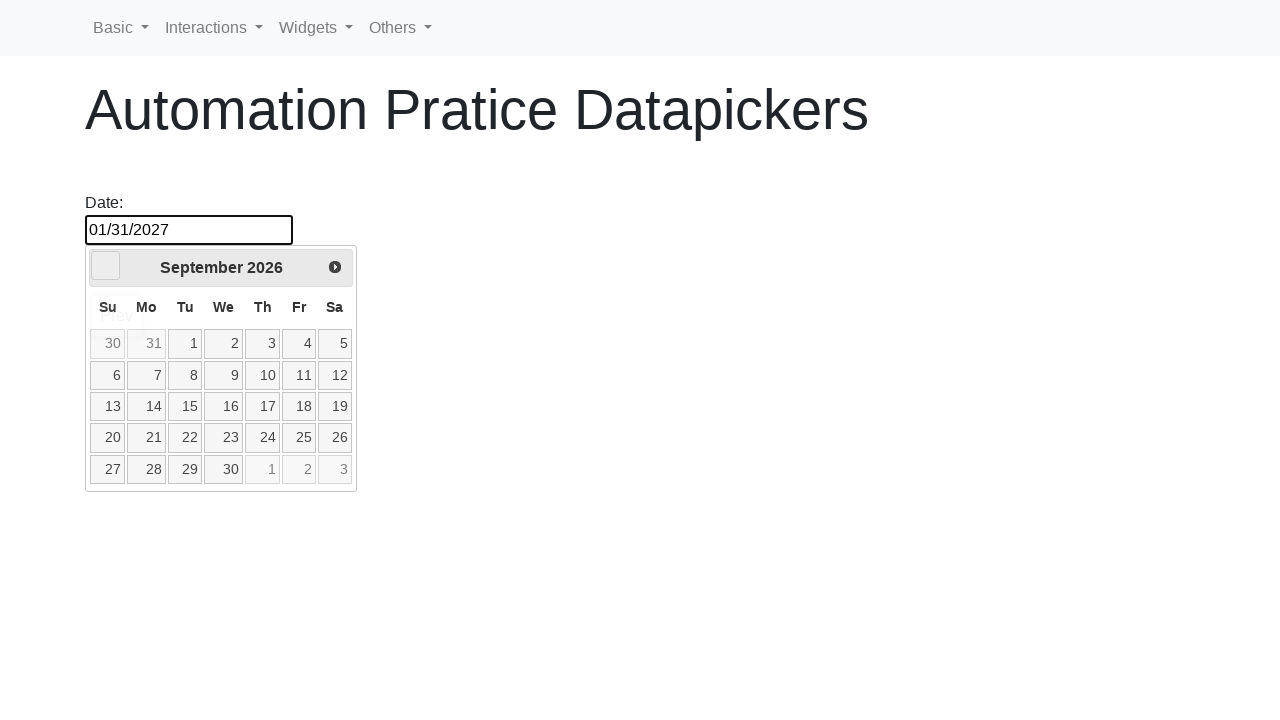

Clicked previous button to navigate to month 1 at (106, 266) on .ui-datepicker-prev
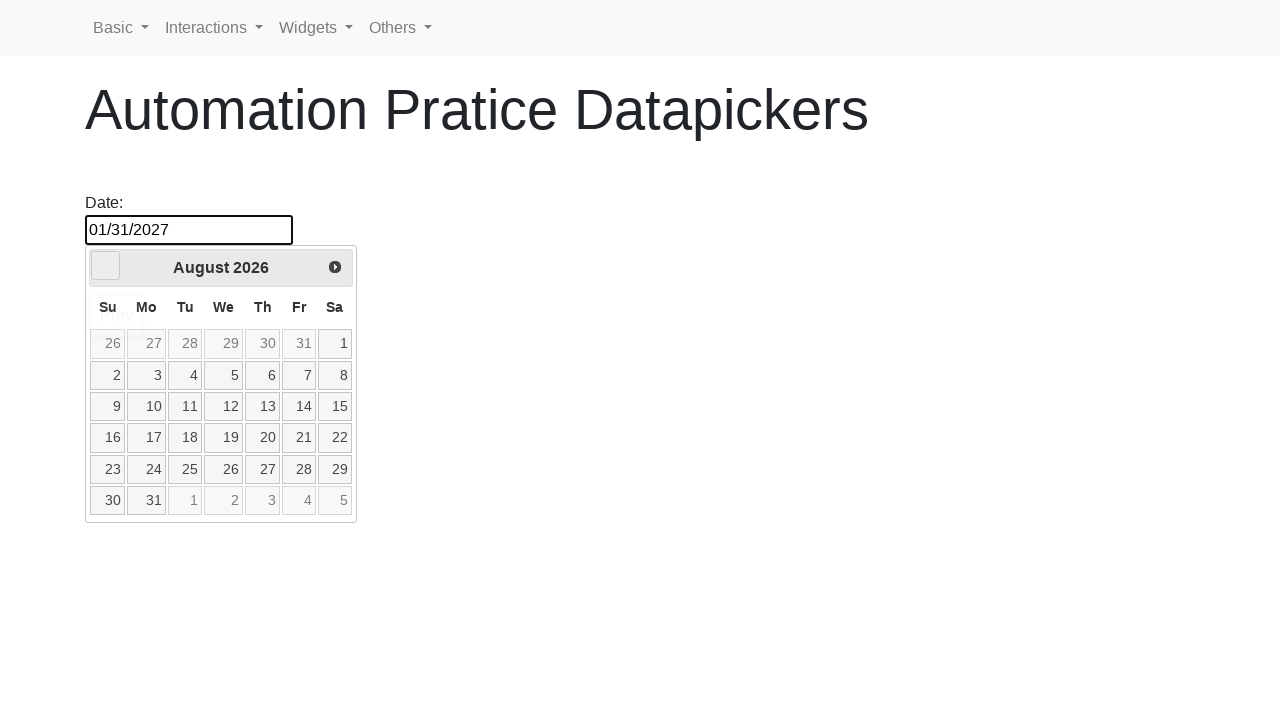

Clicked previous button to navigate to month 1 at (106, 266) on .ui-datepicker-prev
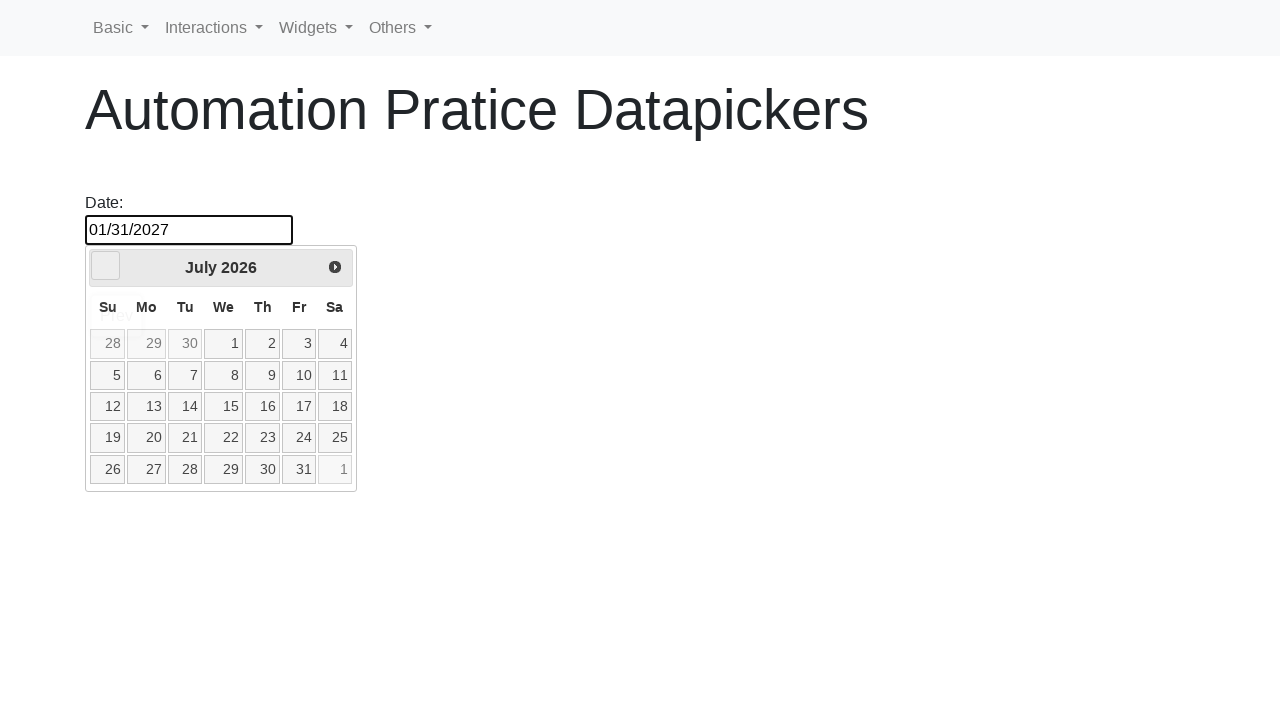

Clicked previous button to navigate to month 1 at (106, 266) on .ui-datepicker-prev
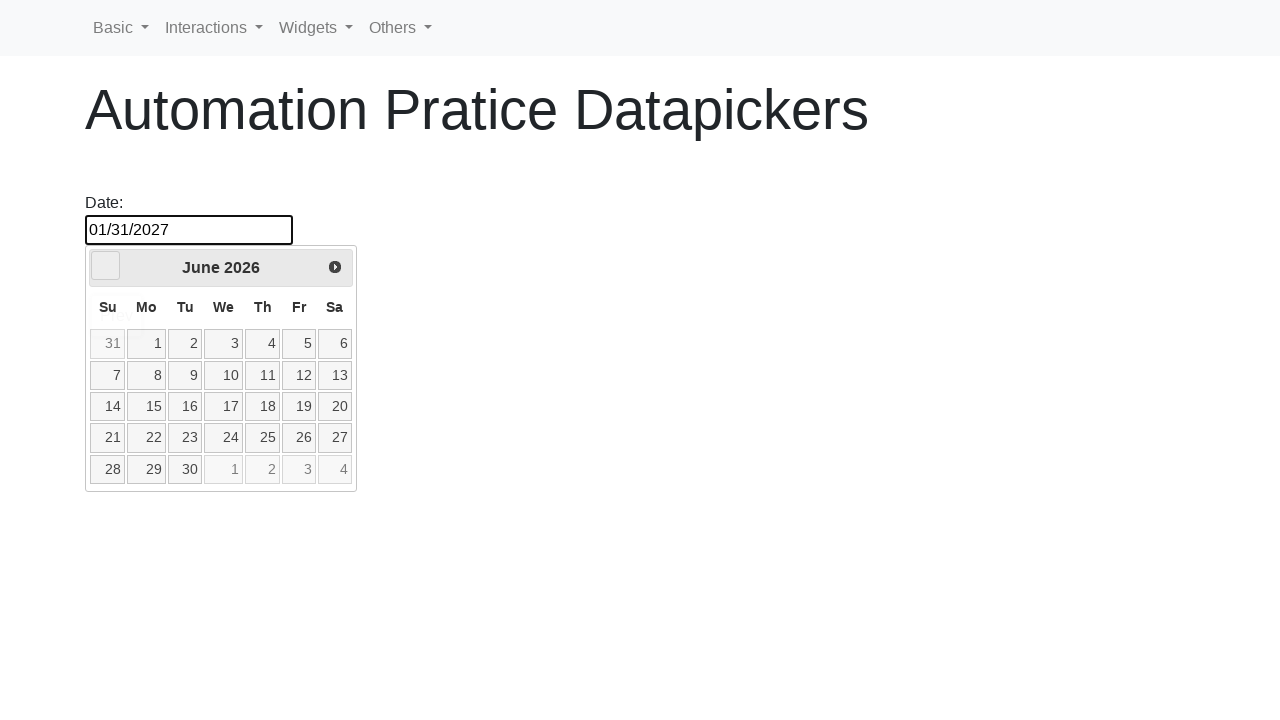

Clicked previous button to navigate to month 1 at (106, 266) on .ui-datepicker-prev
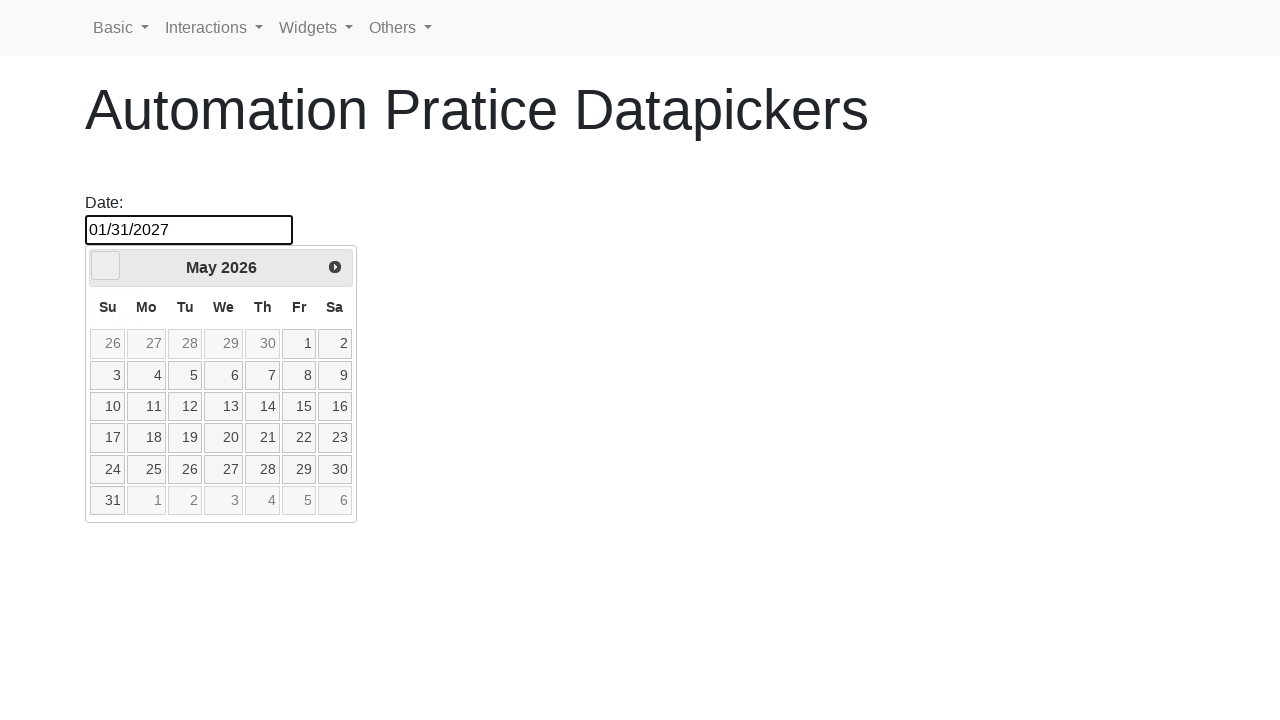

Clicked previous button to navigate to month 1 at (106, 266) on .ui-datepicker-prev
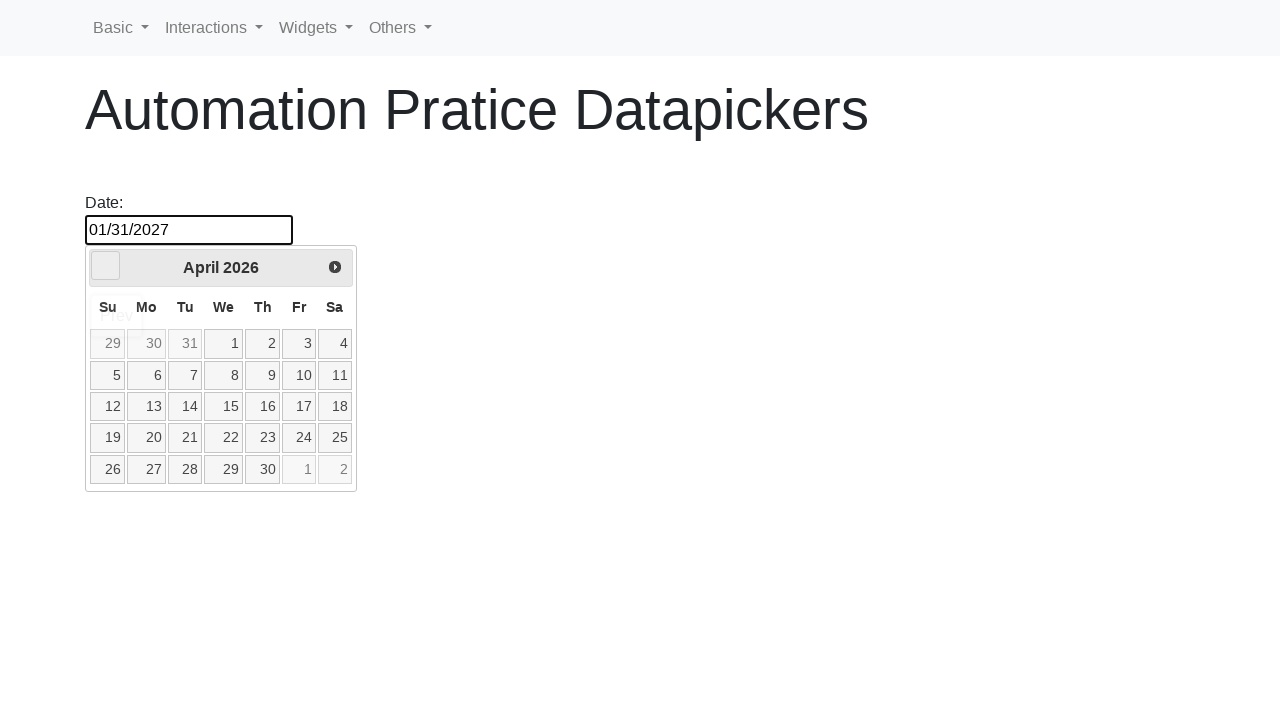

Clicked previous button to navigate to month 1 at (106, 266) on .ui-datepicker-prev
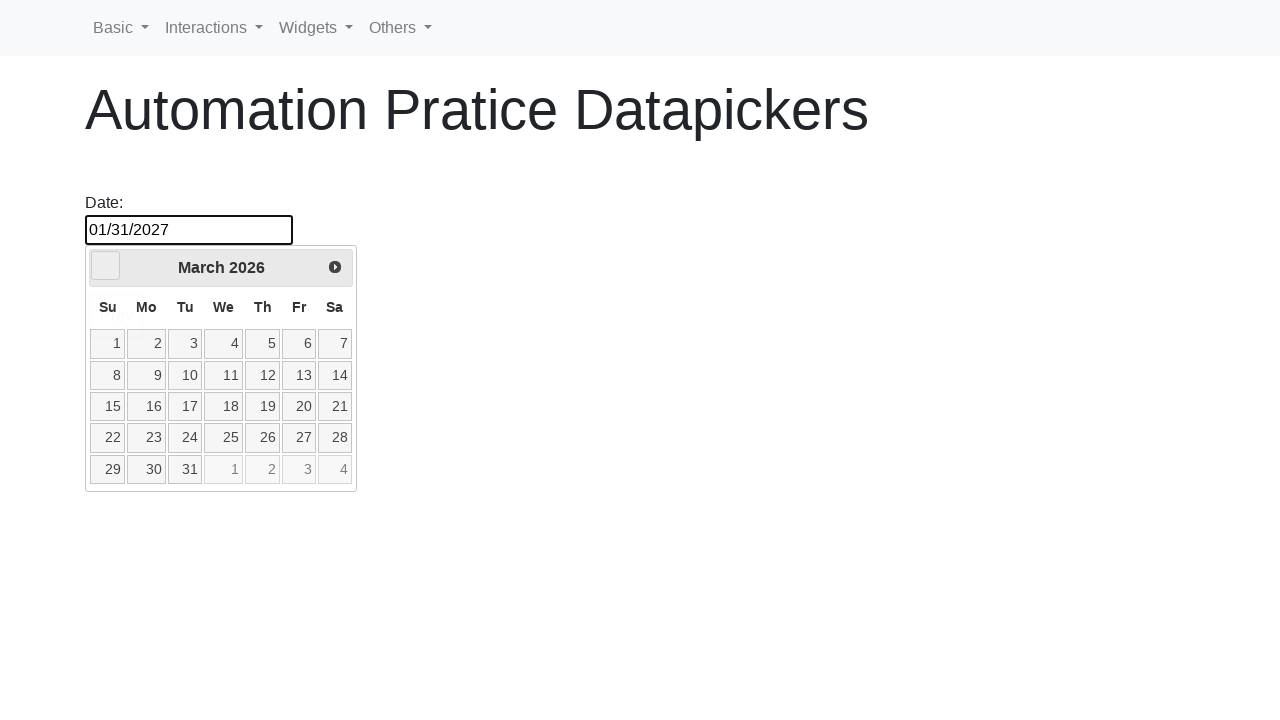

Clicked previous button to navigate to month 1 at (106, 266) on .ui-datepicker-prev
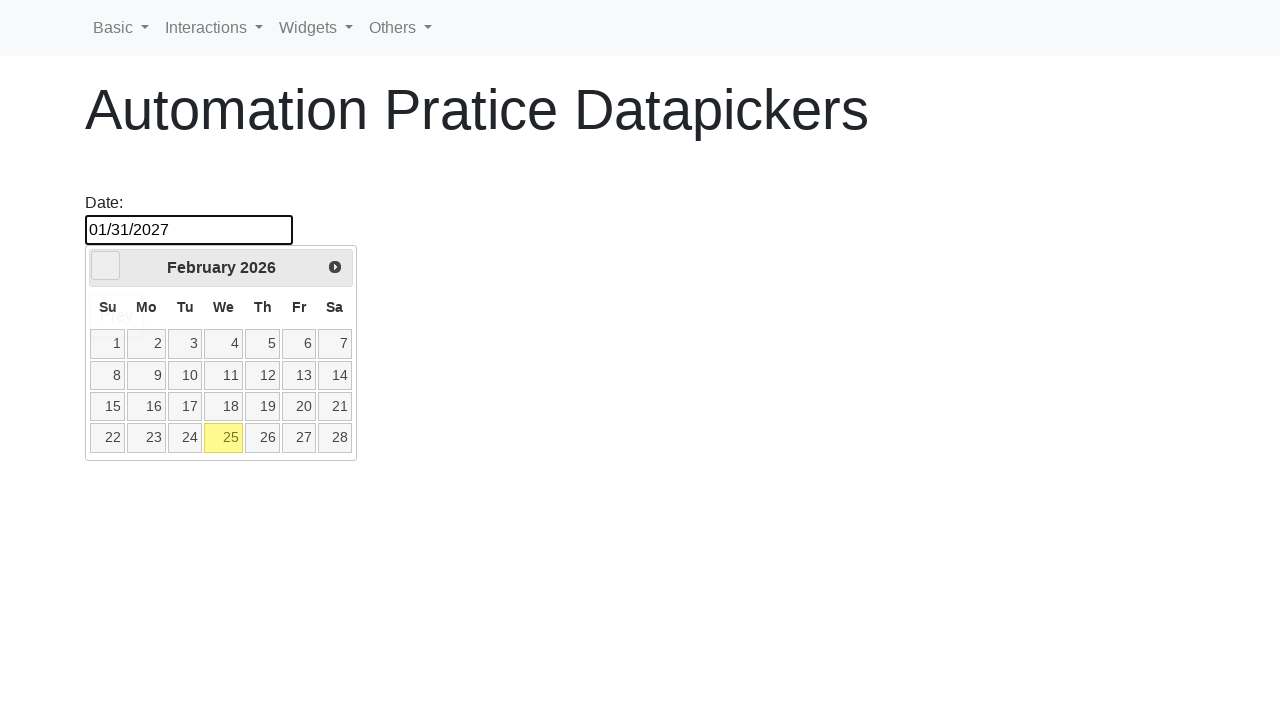

Clicked previous button to navigate to month 1 at (106, 266) on .ui-datepicker-prev
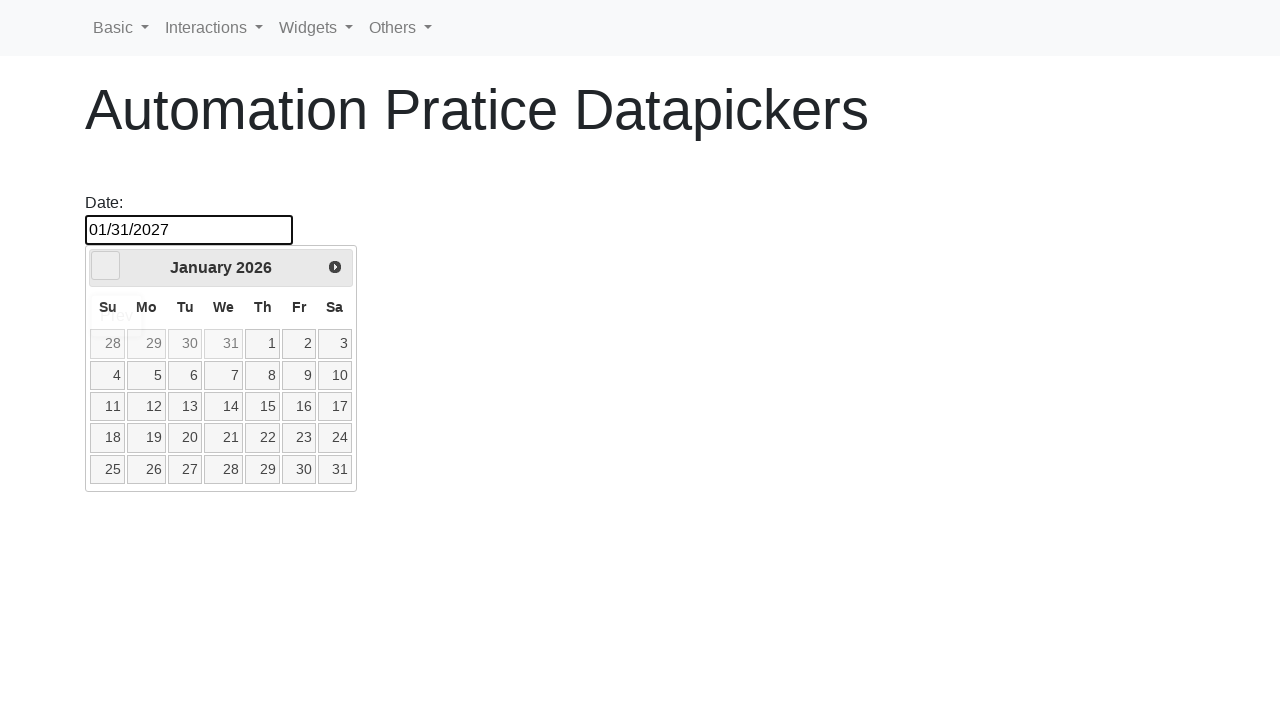

Selected day 2 from the calendar (year: 2026, month: 1) at (299, 344) on //td[not(contains(@class, 'ui-datepicker-other-month'))]//a[contains(@class, 'ui
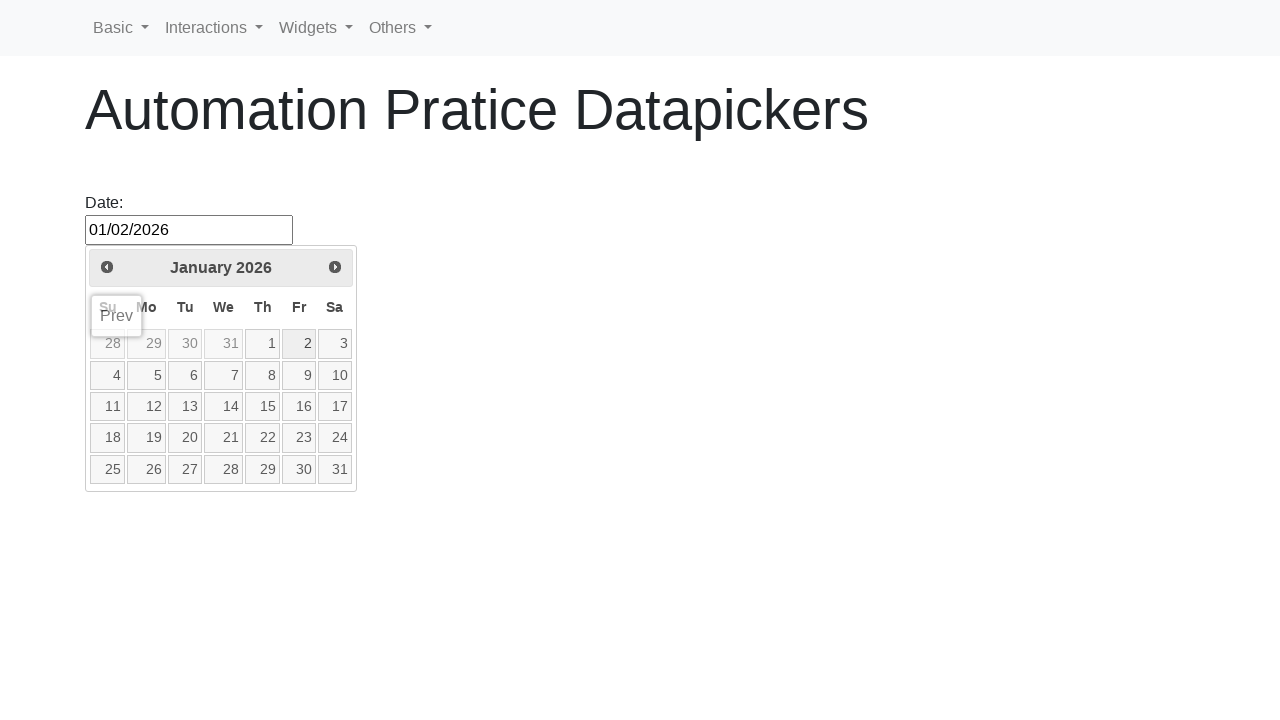

Clicked datepicker to open it at (189, 230) on #datepicker
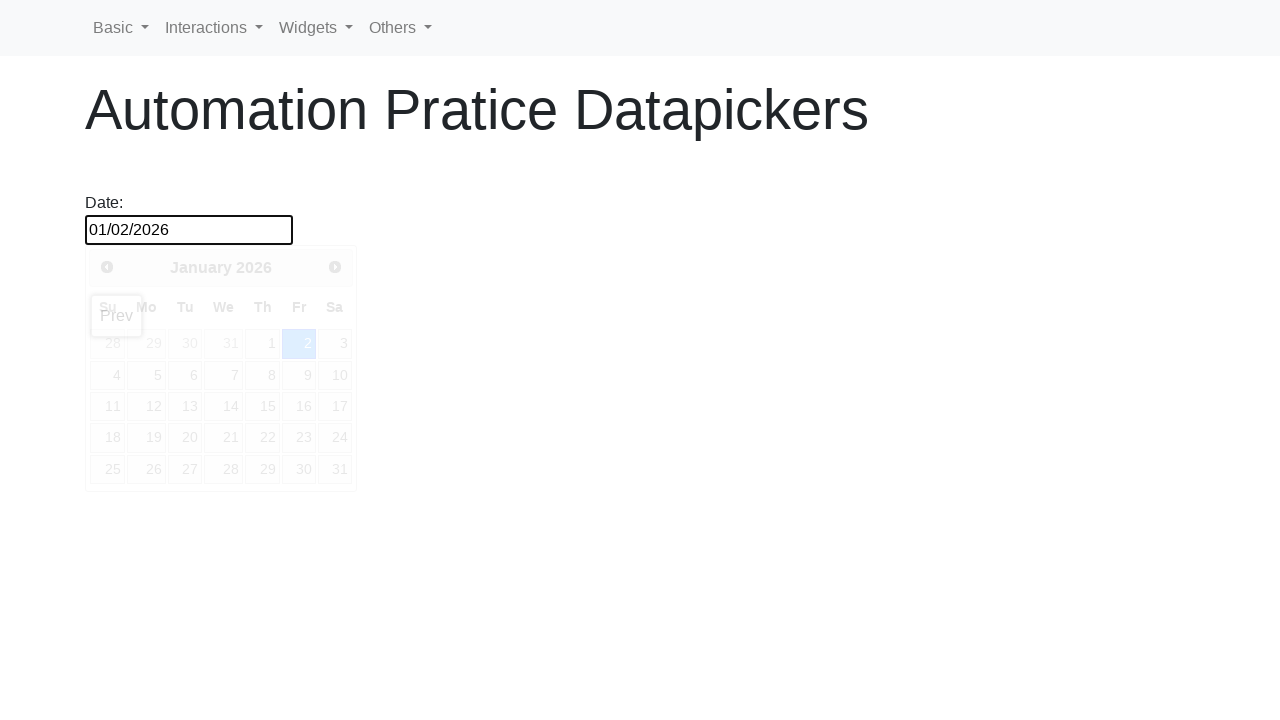

Date picker calendar appeared
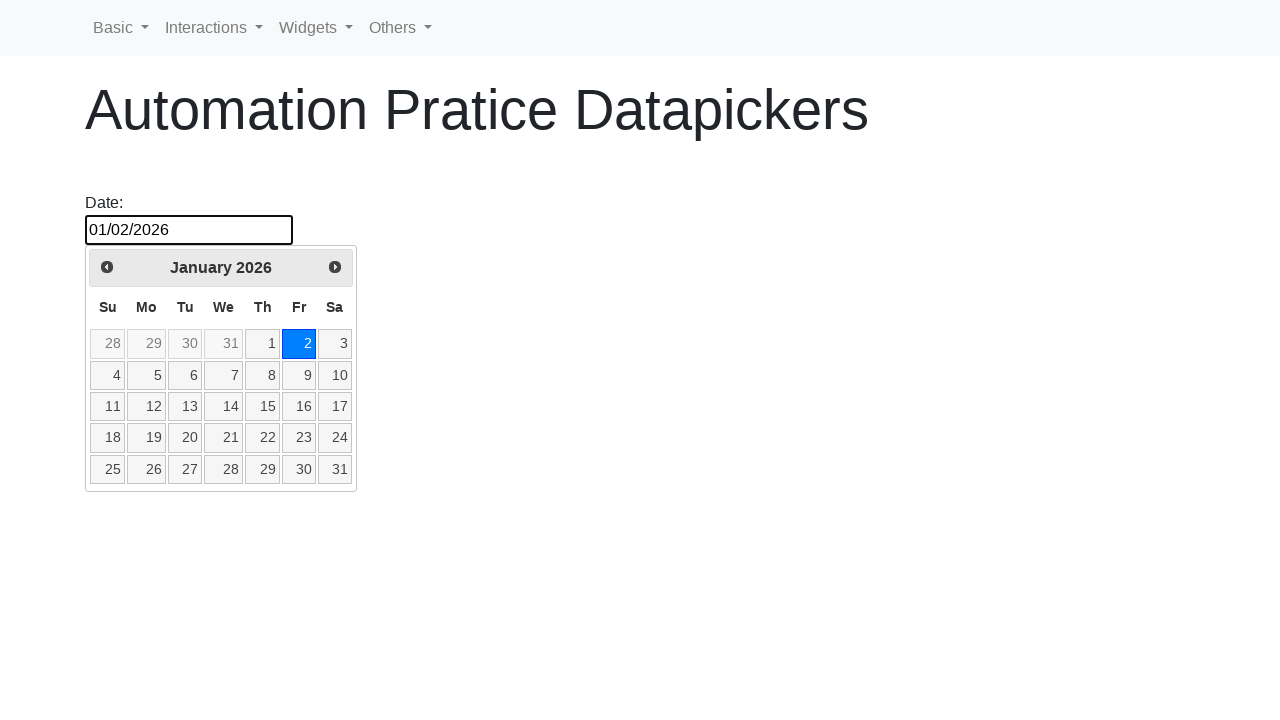

Clicked previous button to navigate backward to year 2025 at (107, 267) on .ui-datepicker-prev
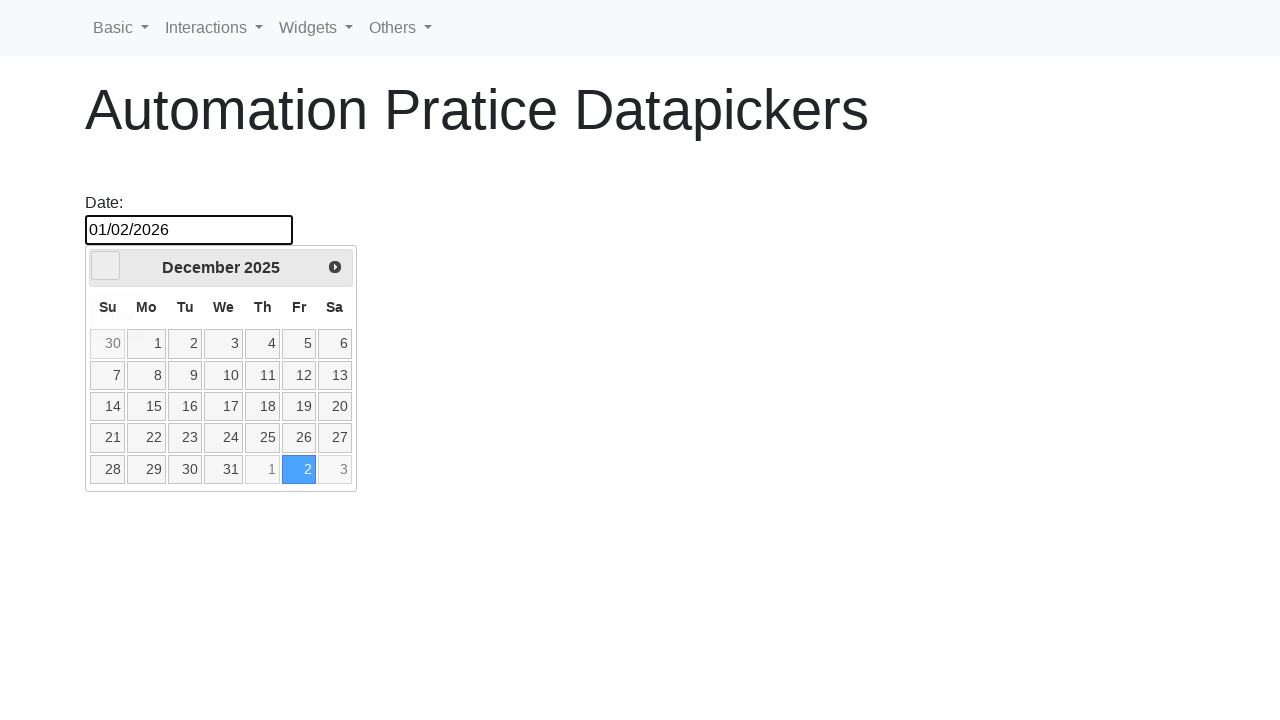

Clicked previous button to navigate to month 10 at (106, 266) on .ui-datepicker-prev
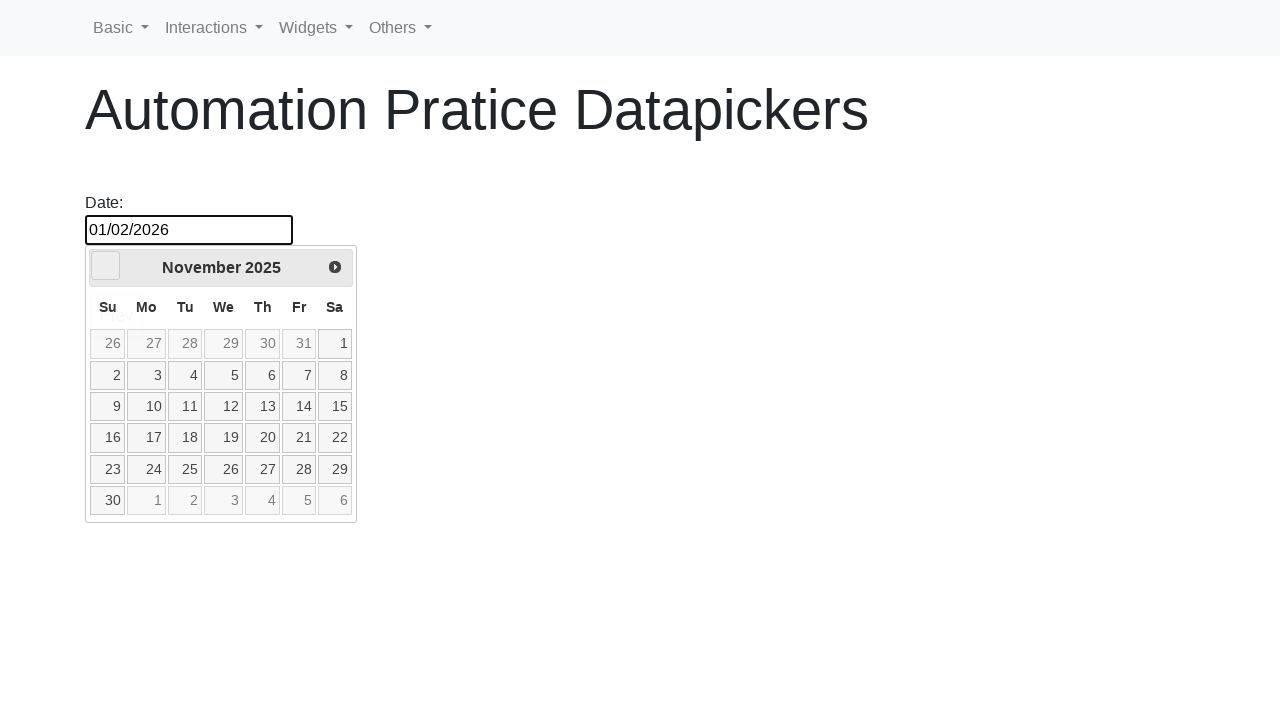

Clicked previous button to navigate to month 10 at (106, 266) on .ui-datepicker-prev
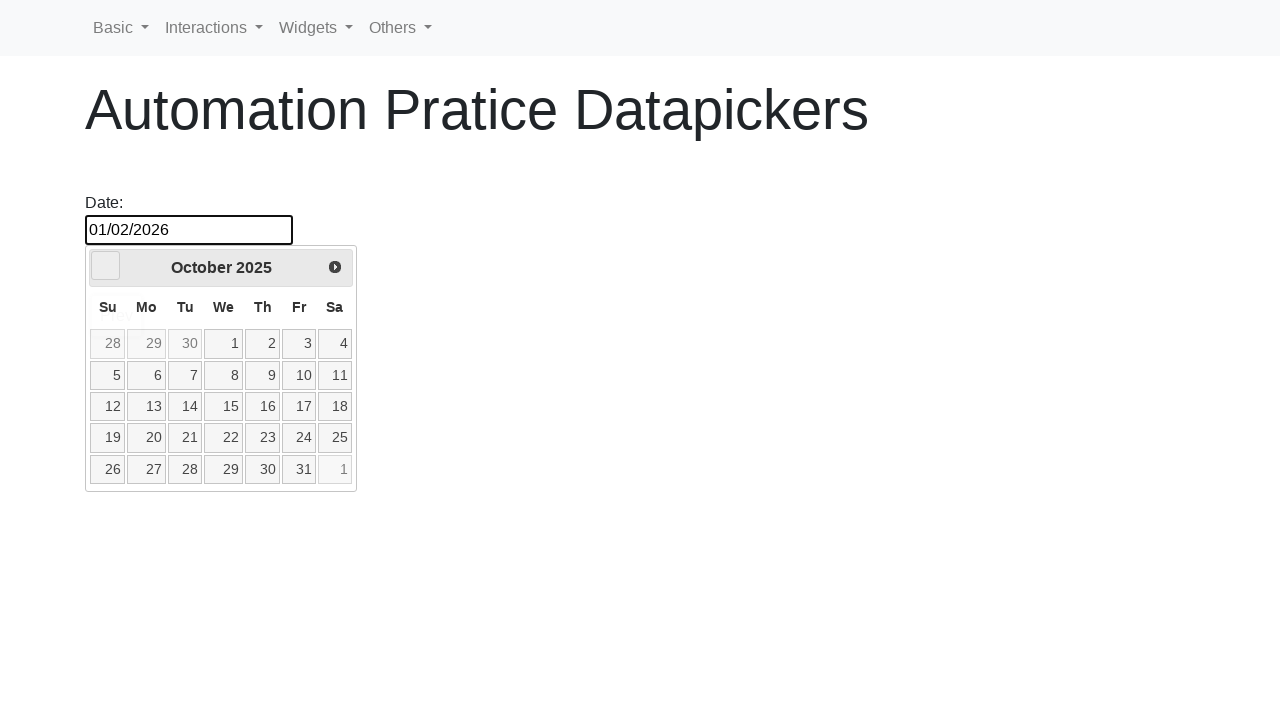

Selected day 12 from the calendar (year: 2025, month: 10) at (108, 407) on //td[not(contains(@class, 'ui-datepicker-other-month'))]//a[contains(@class, 'ui
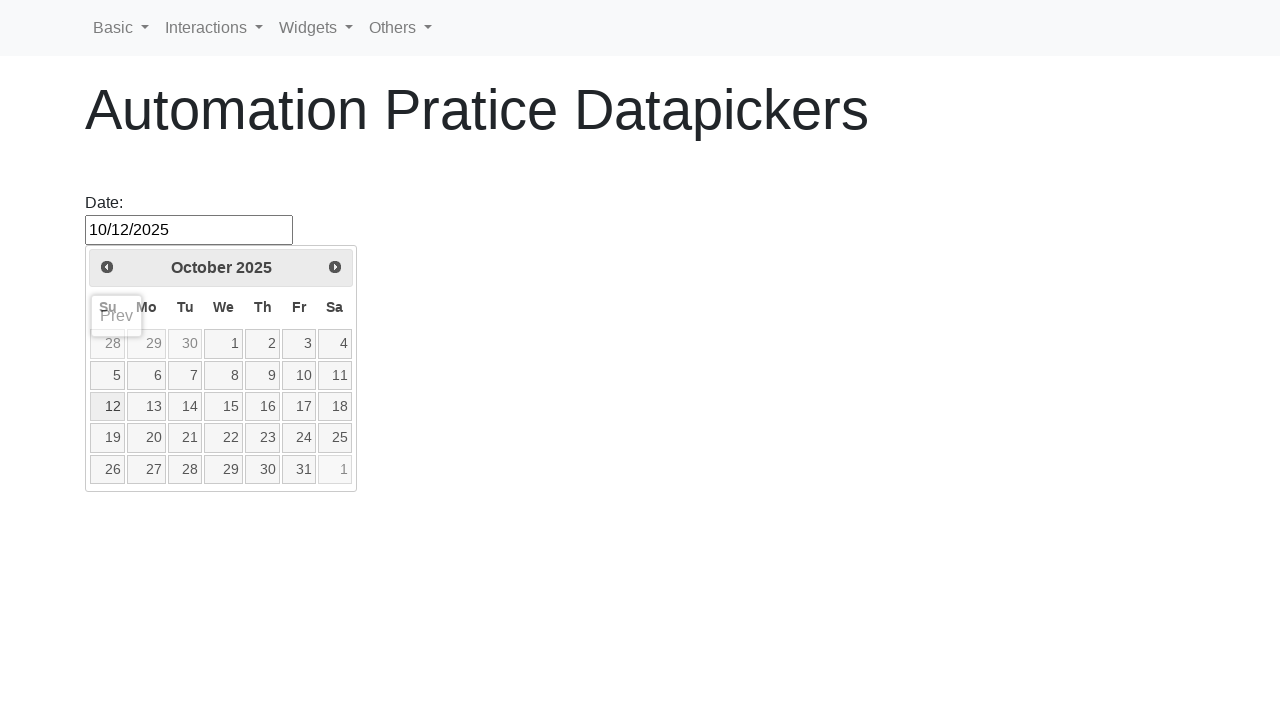

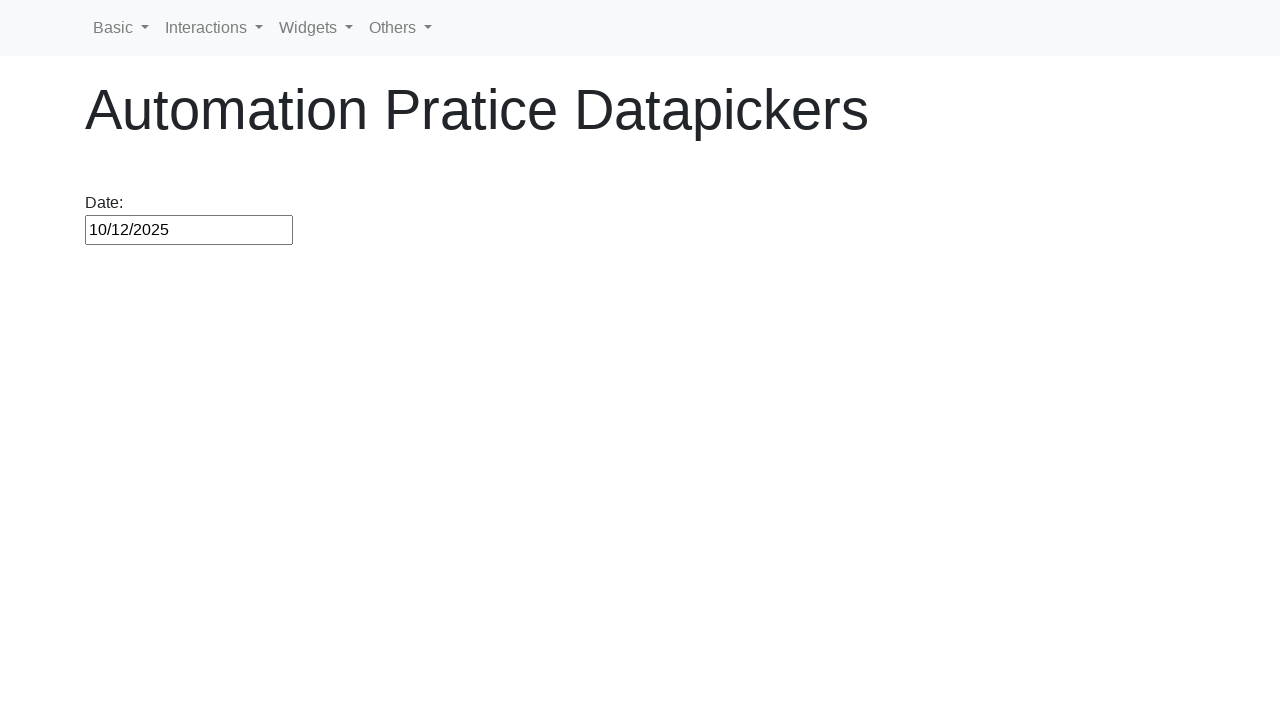